Navigates to the ActiTime license agreement page and performs scrolling actions to demonstrate page navigation

Starting URL: https://www.actitime.com/license-agreement

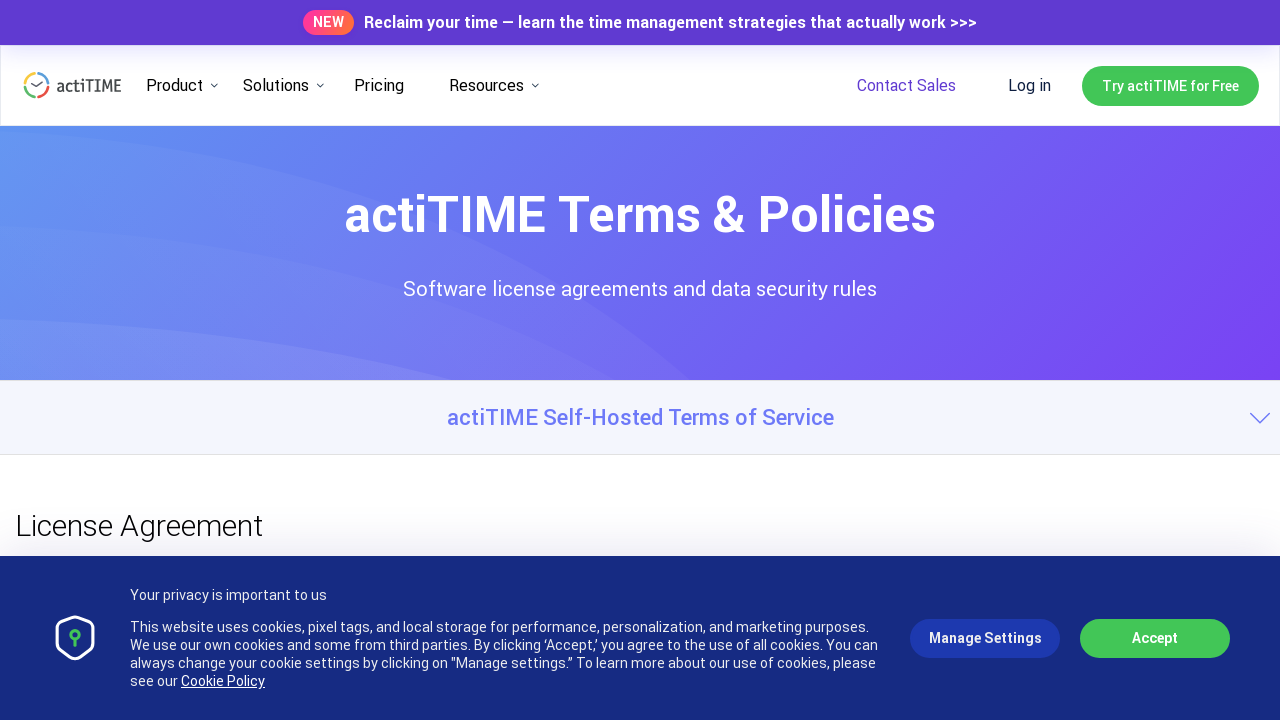

Navigated to ActiTime license agreement page
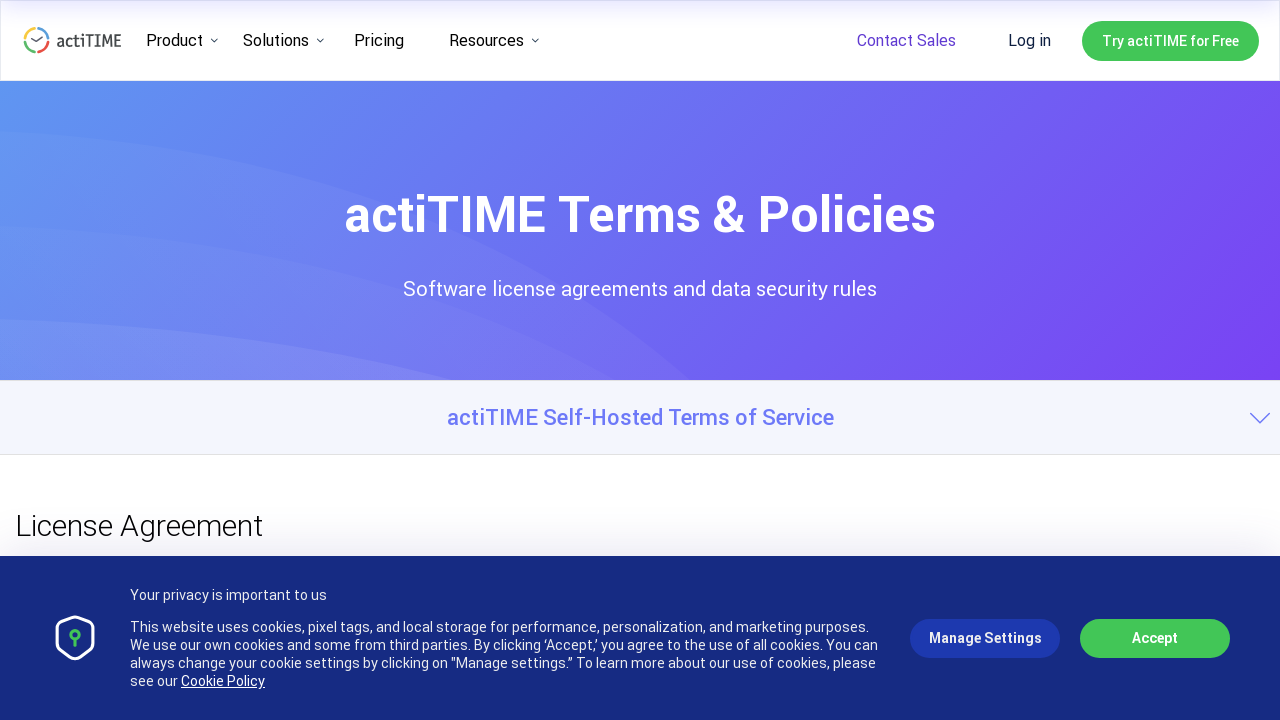

Scrolled down 500px (iteration 1/10)
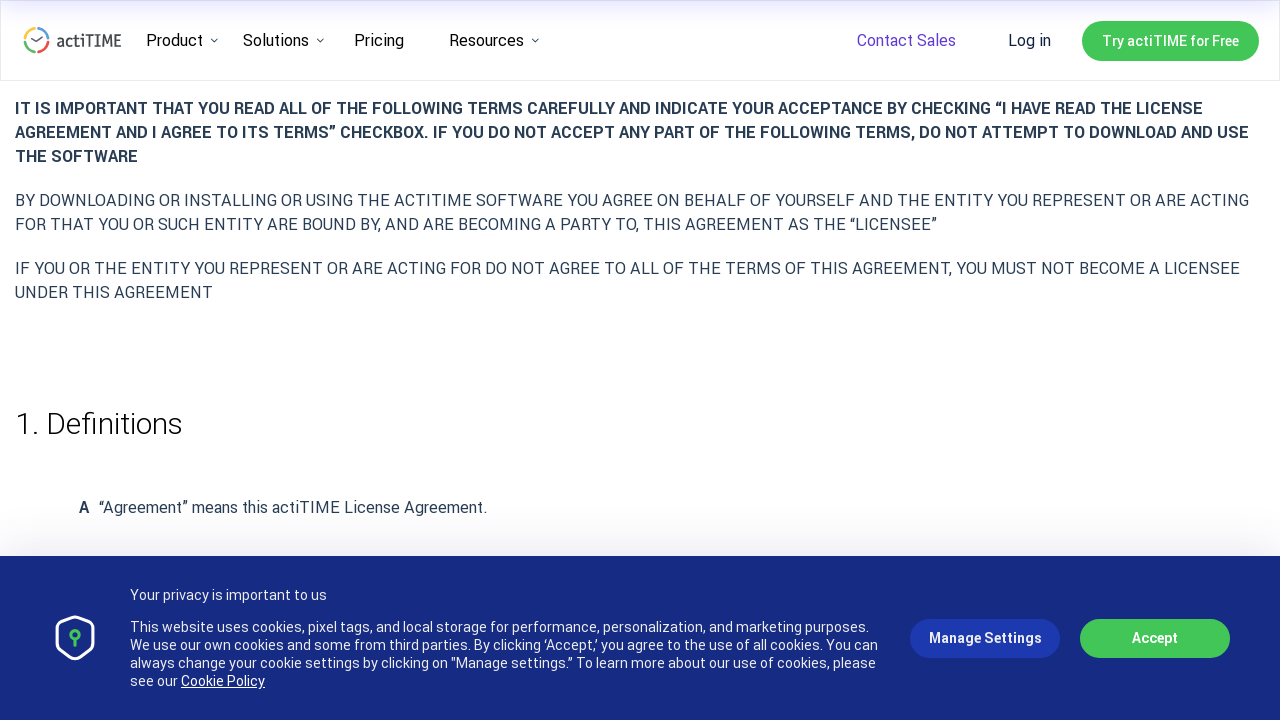

Waited 300ms after scroll down (iteration 1/10)
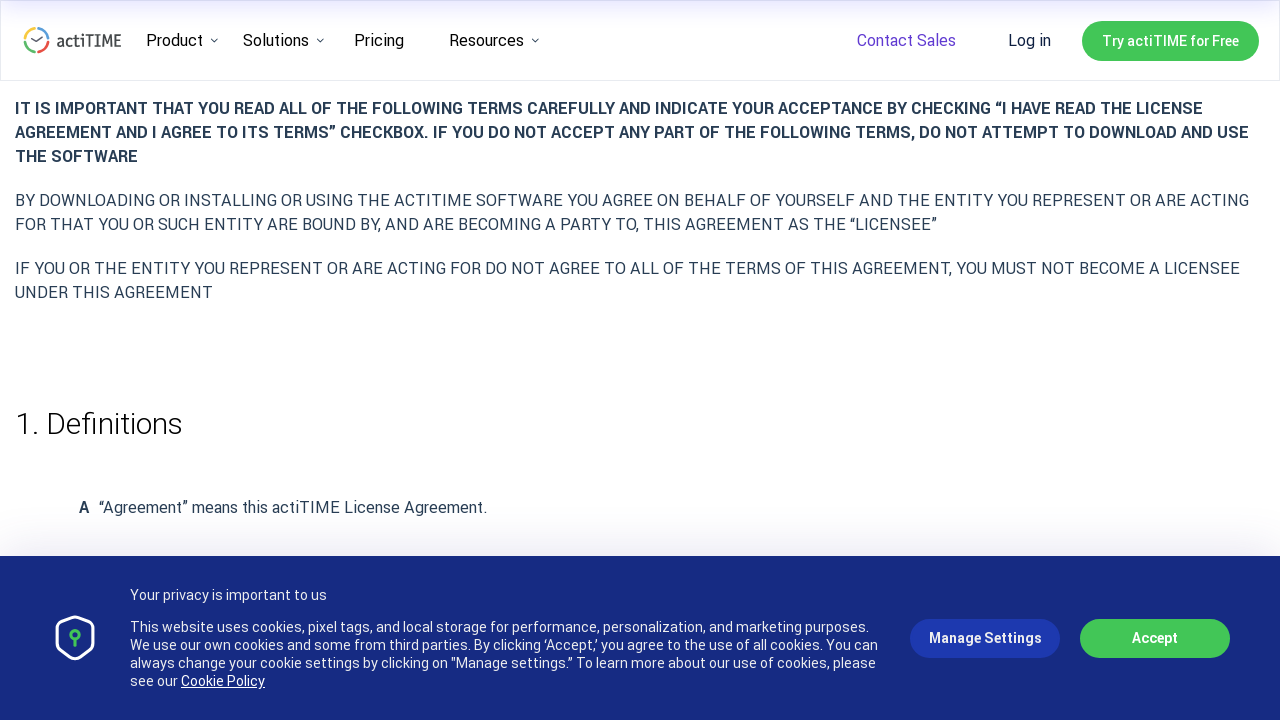

Scrolled down 500px (iteration 2/10)
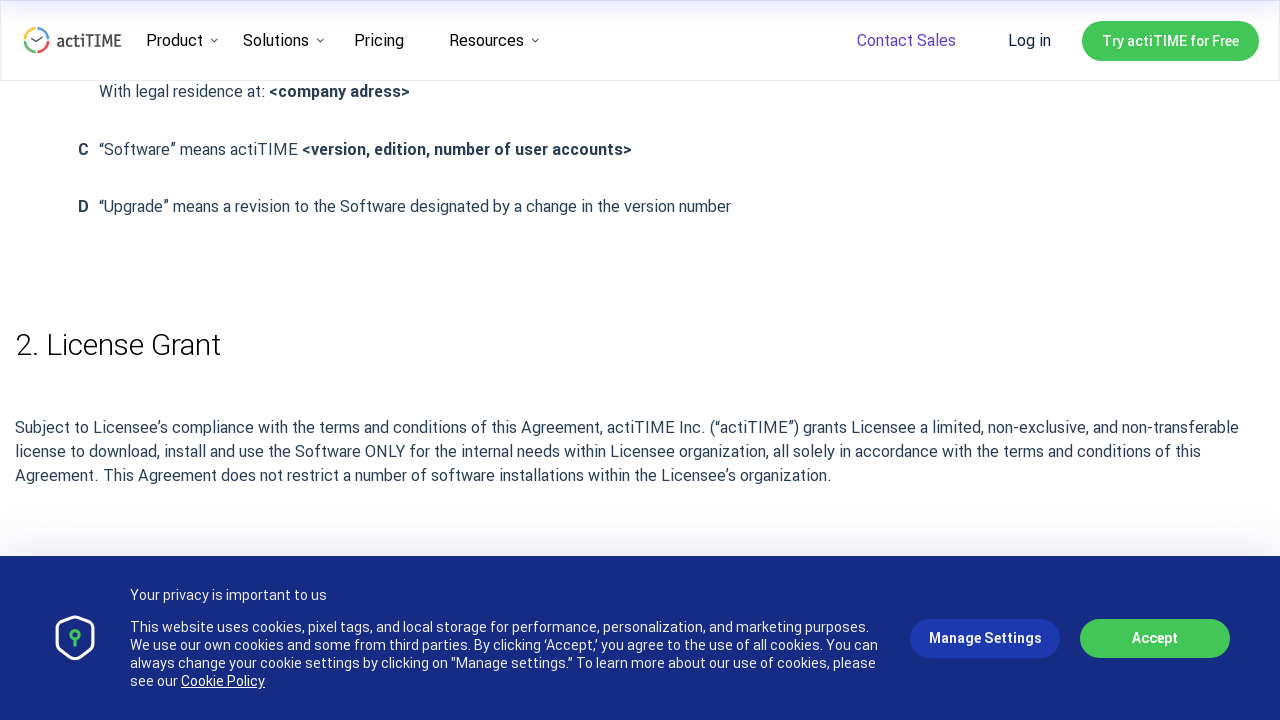

Waited 300ms after scroll down (iteration 2/10)
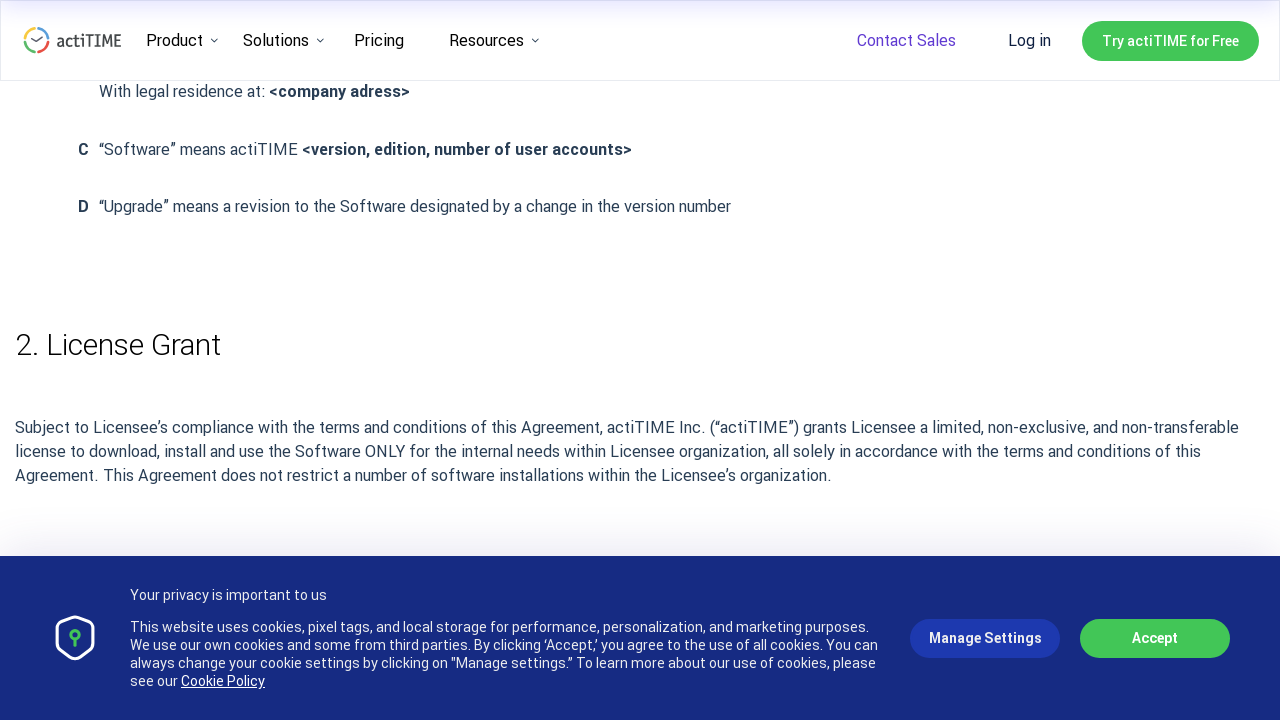

Scrolled down 500px (iteration 3/10)
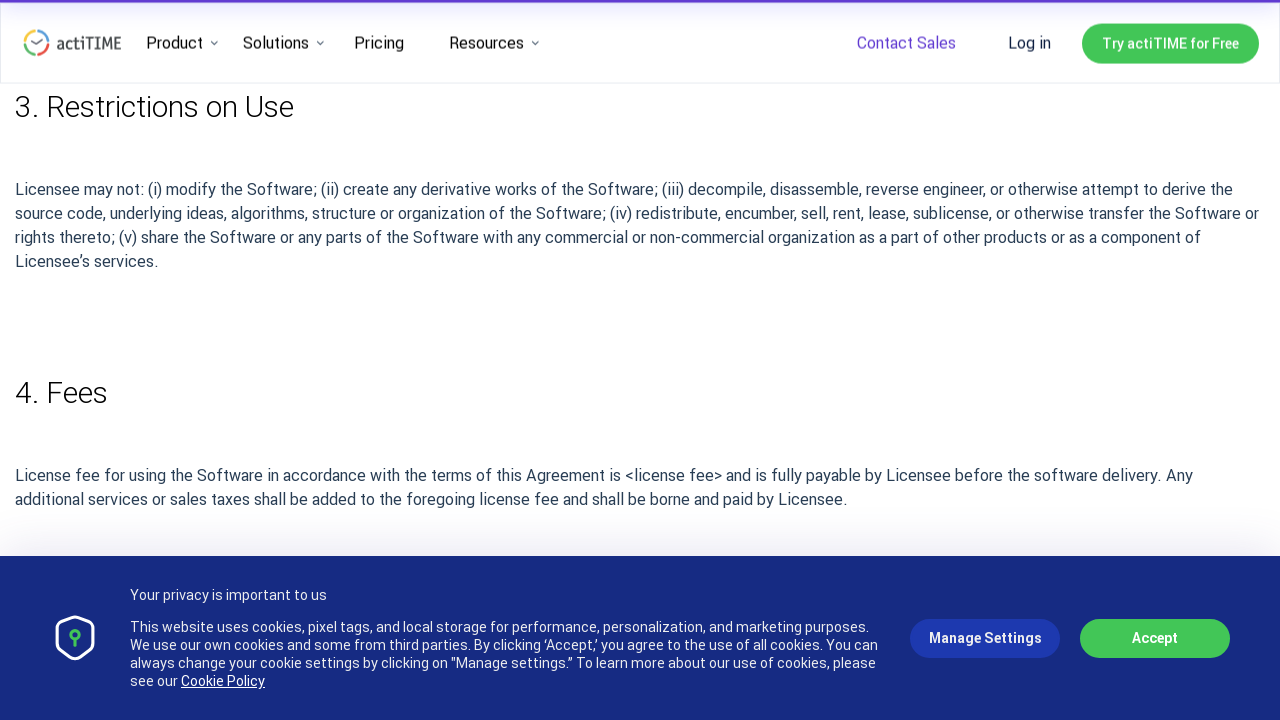

Waited 300ms after scroll down (iteration 3/10)
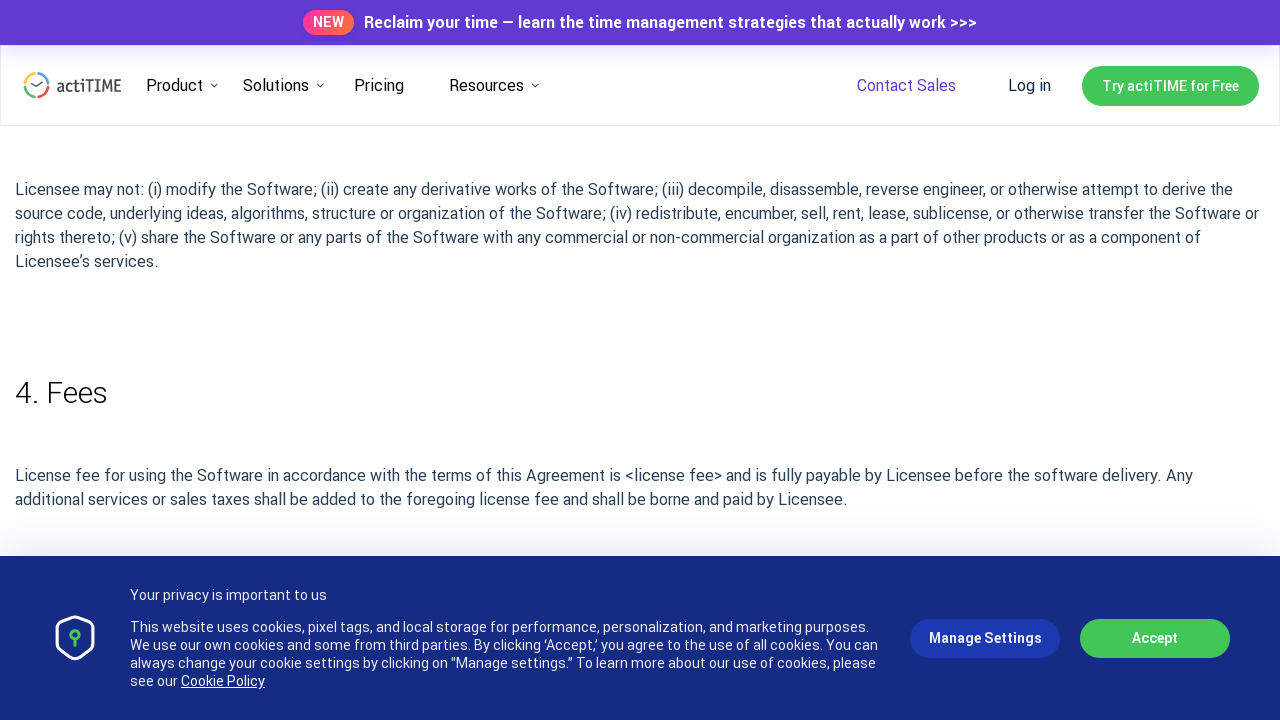

Scrolled down 500px (iteration 4/10)
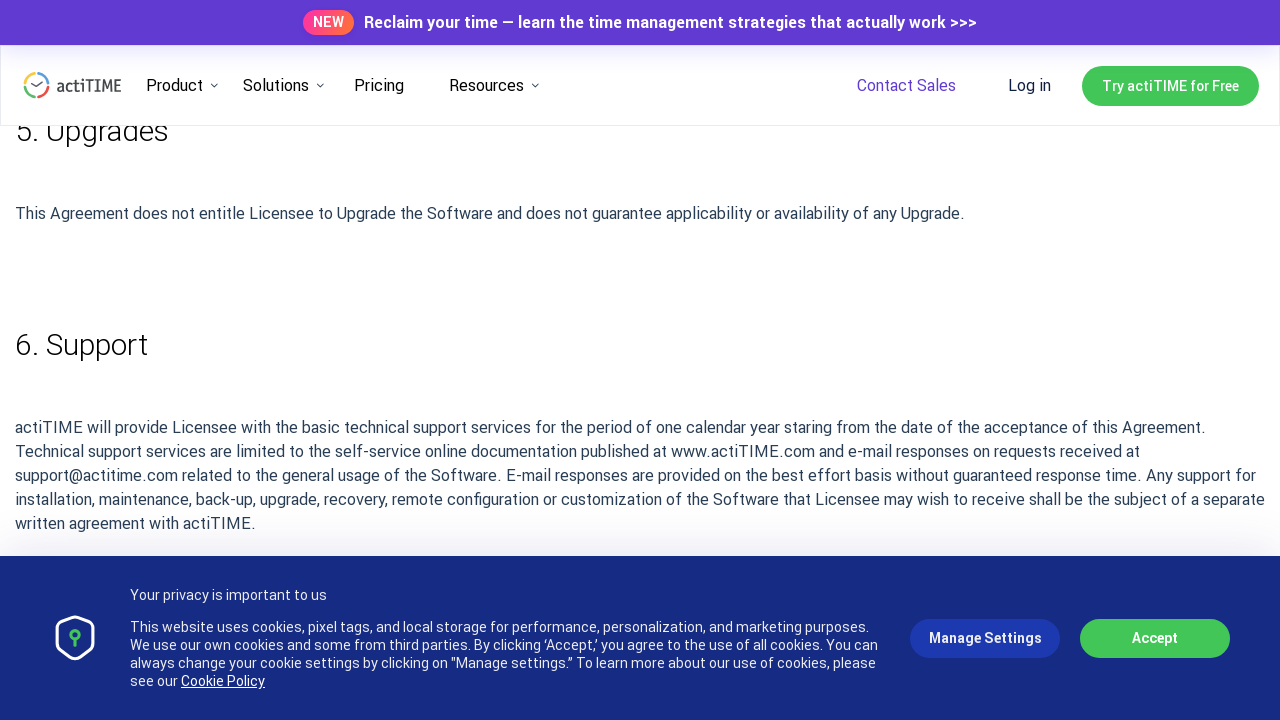

Waited 300ms after scroll down (iteration 4/10)
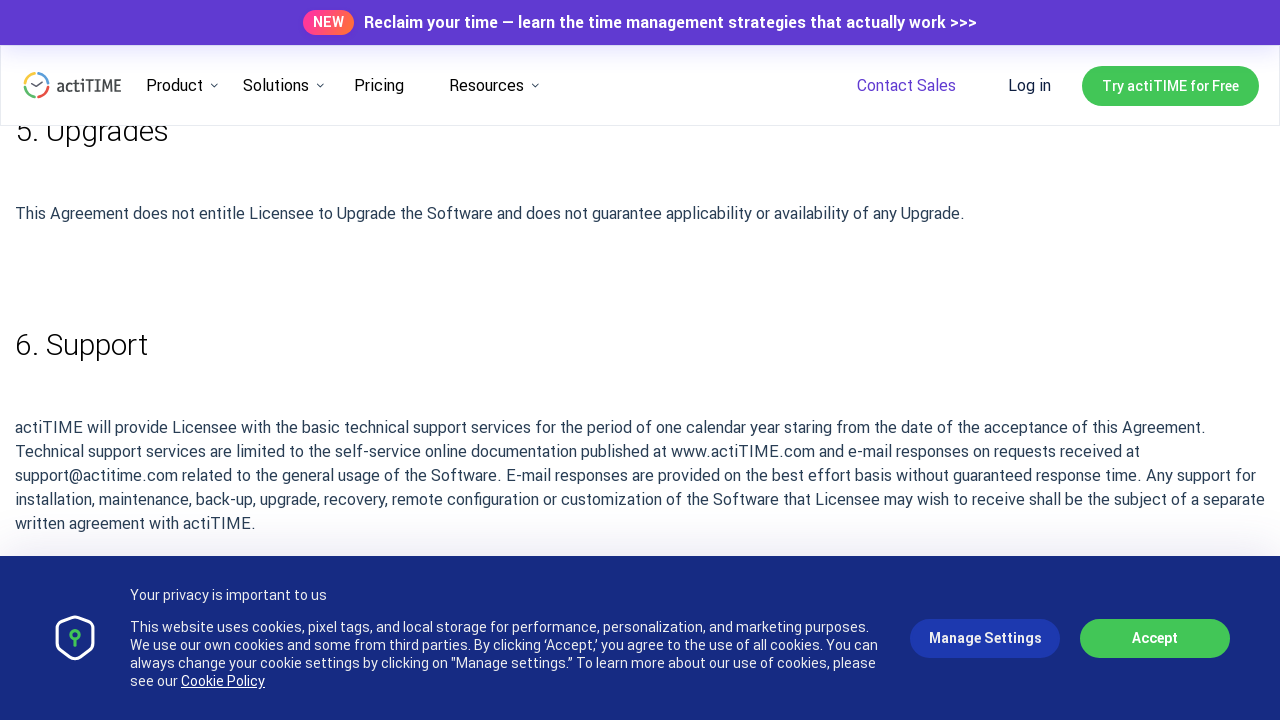

Scrolled down 500px (iteration 5/10)
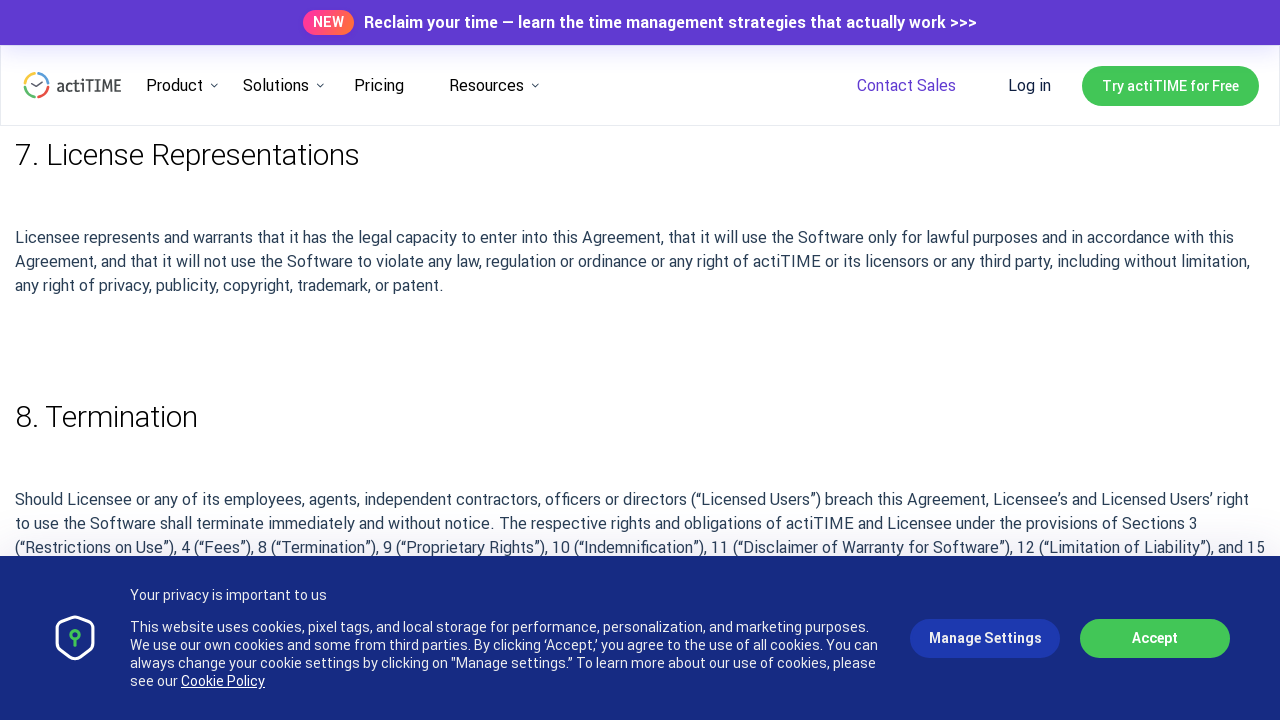

Waited 300ms after scroll down (iteration 5/10)
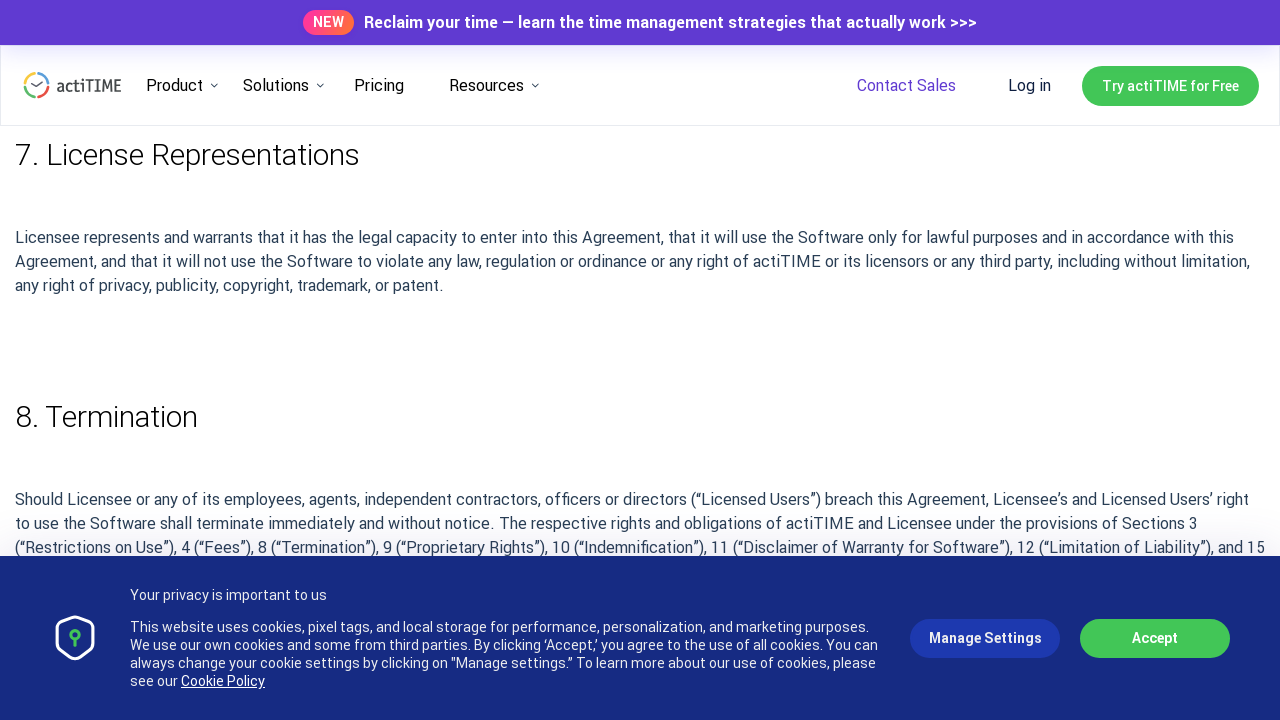

Scrolled down 500px (iteration 6/10)
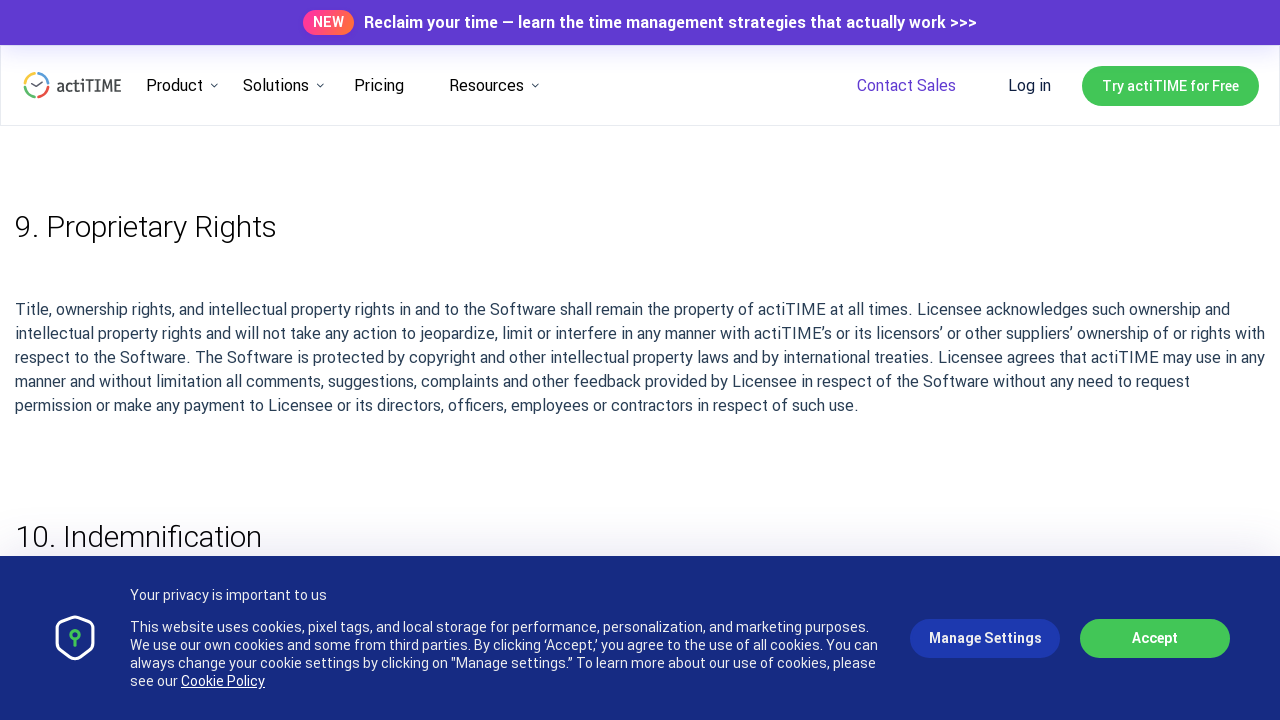

Waited 300ms after scroll down (iteration 6/10)
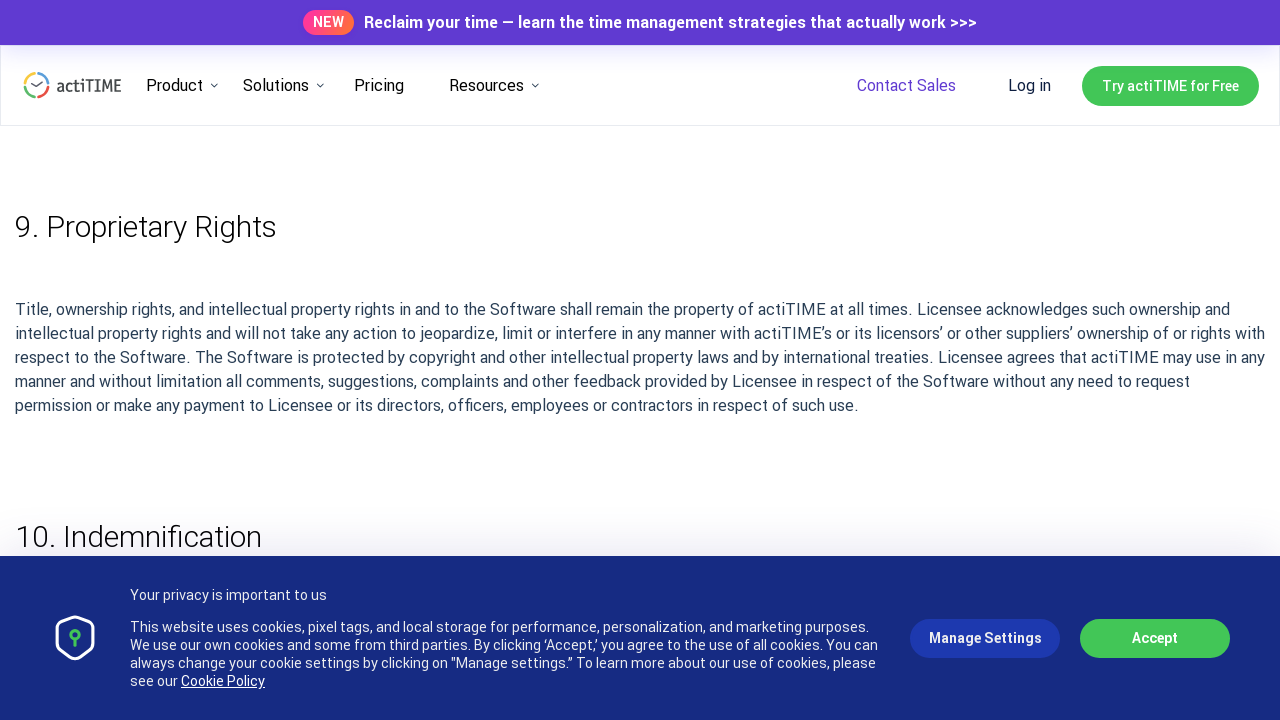

Scrolled down 500px (iteration 7/10)
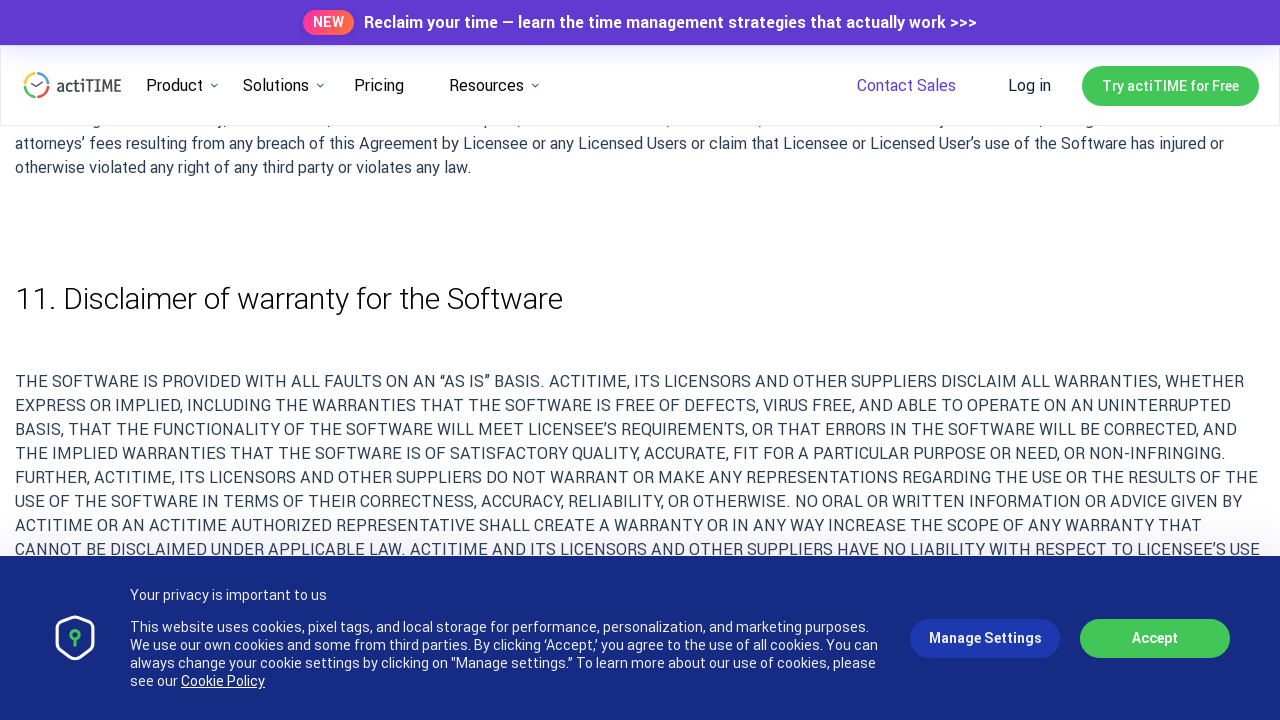

Waited 300ms after scroll down (iteration 7/10)
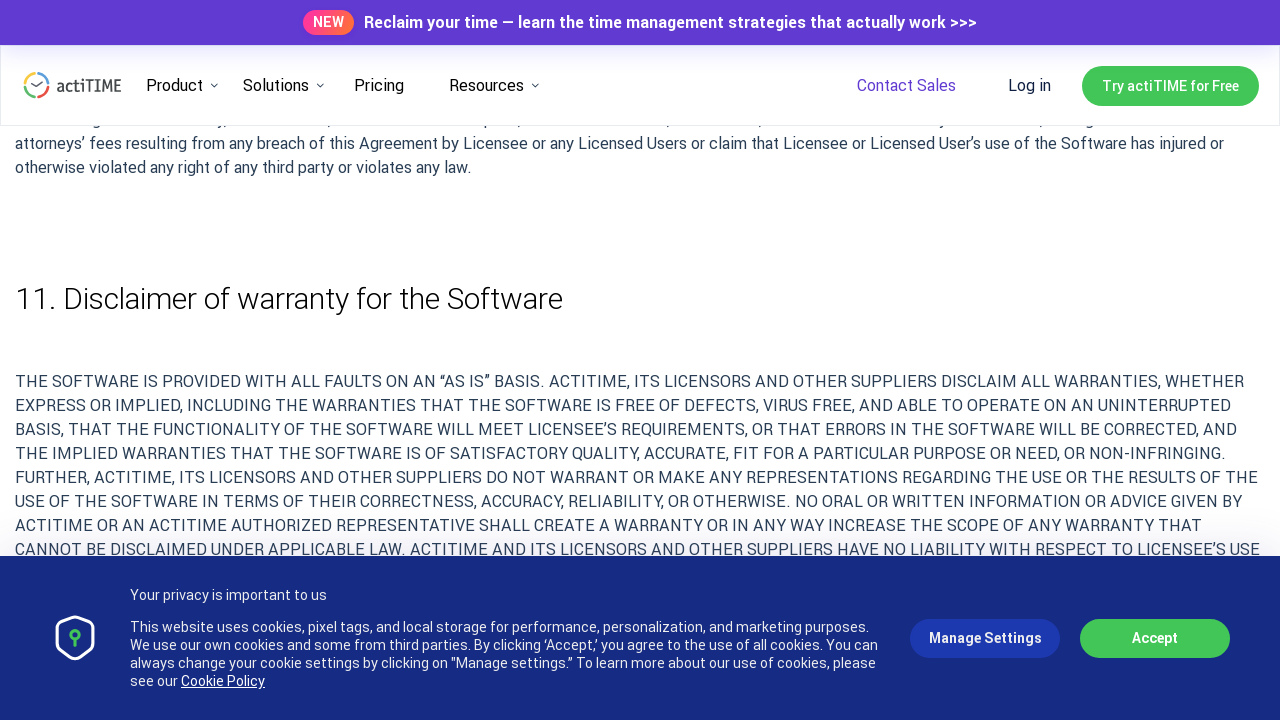

Scrolled down 500px (iteration 8/10)
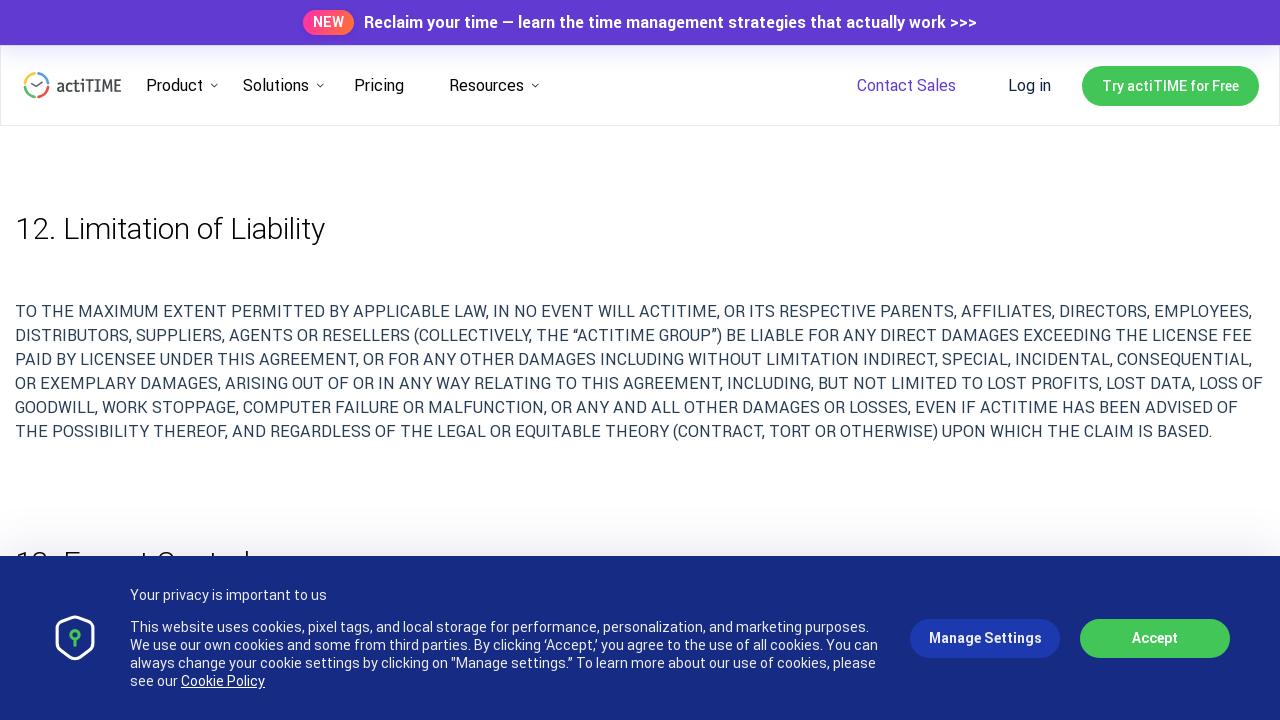

Waited 300ms after scroll down (iteration 8/10)
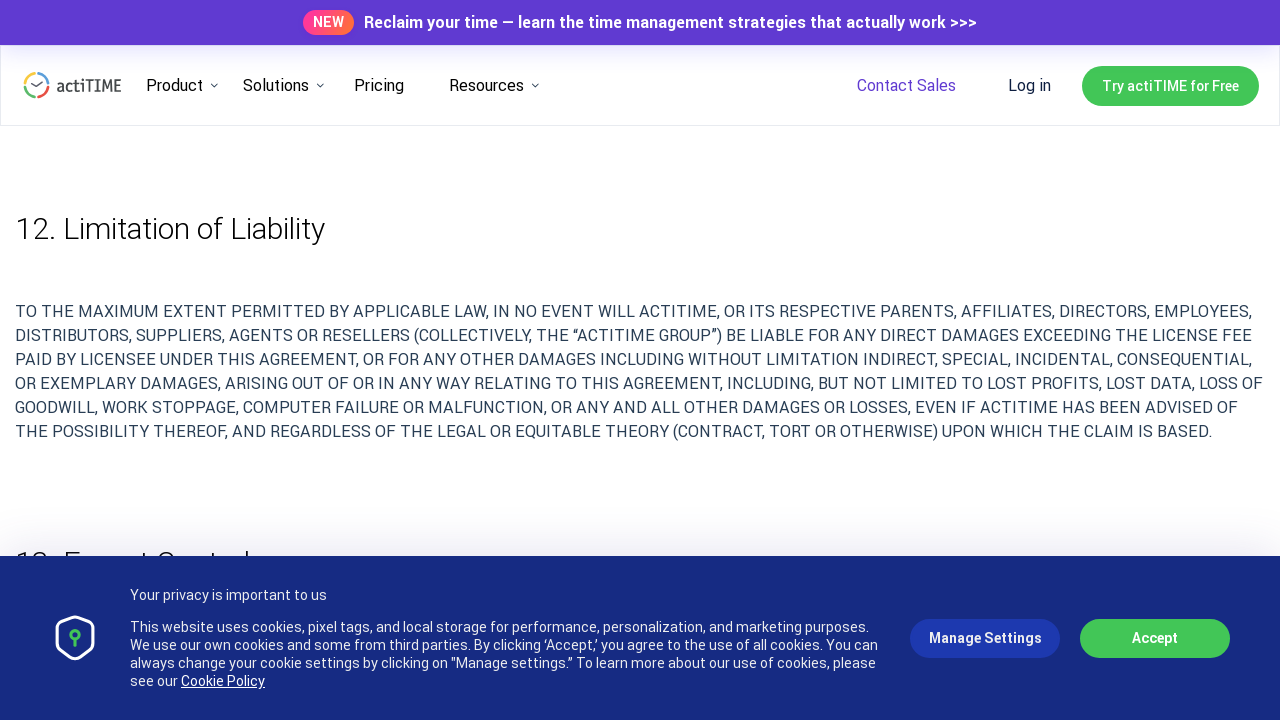

Scrolled down 500px (iteration 9/10)
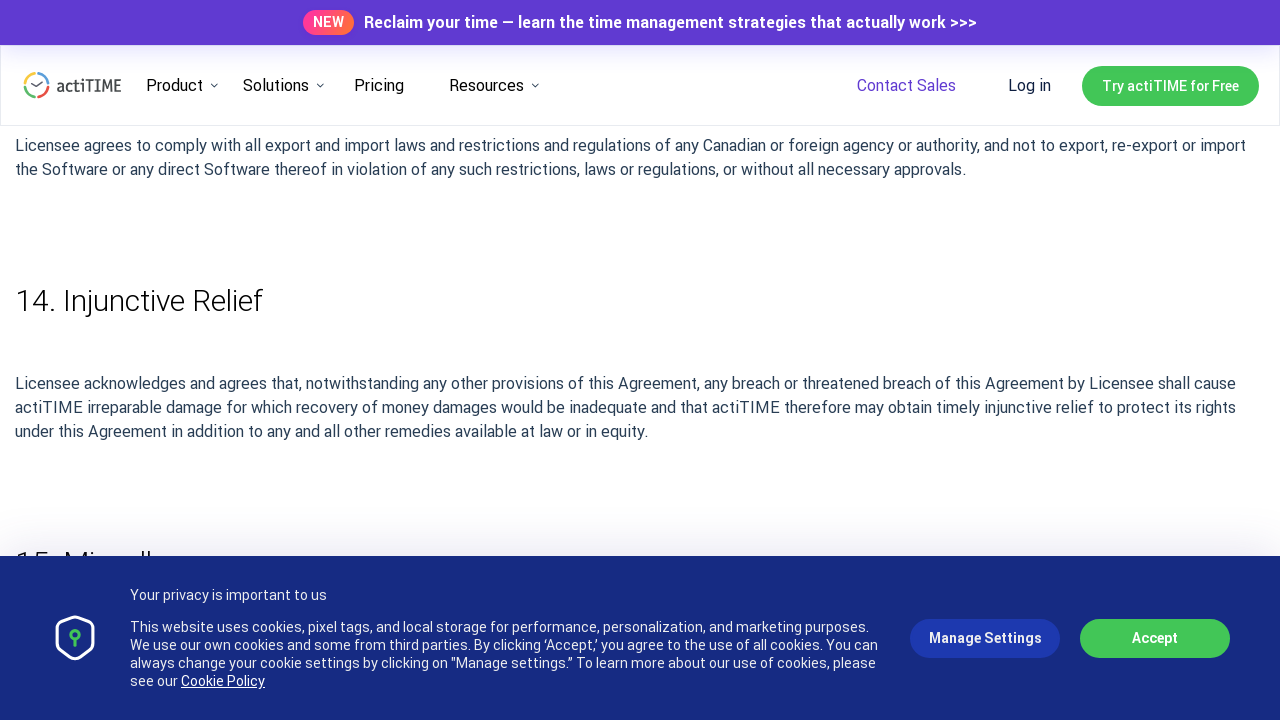

Waited 300ms after scroll down (iteration 9/10)
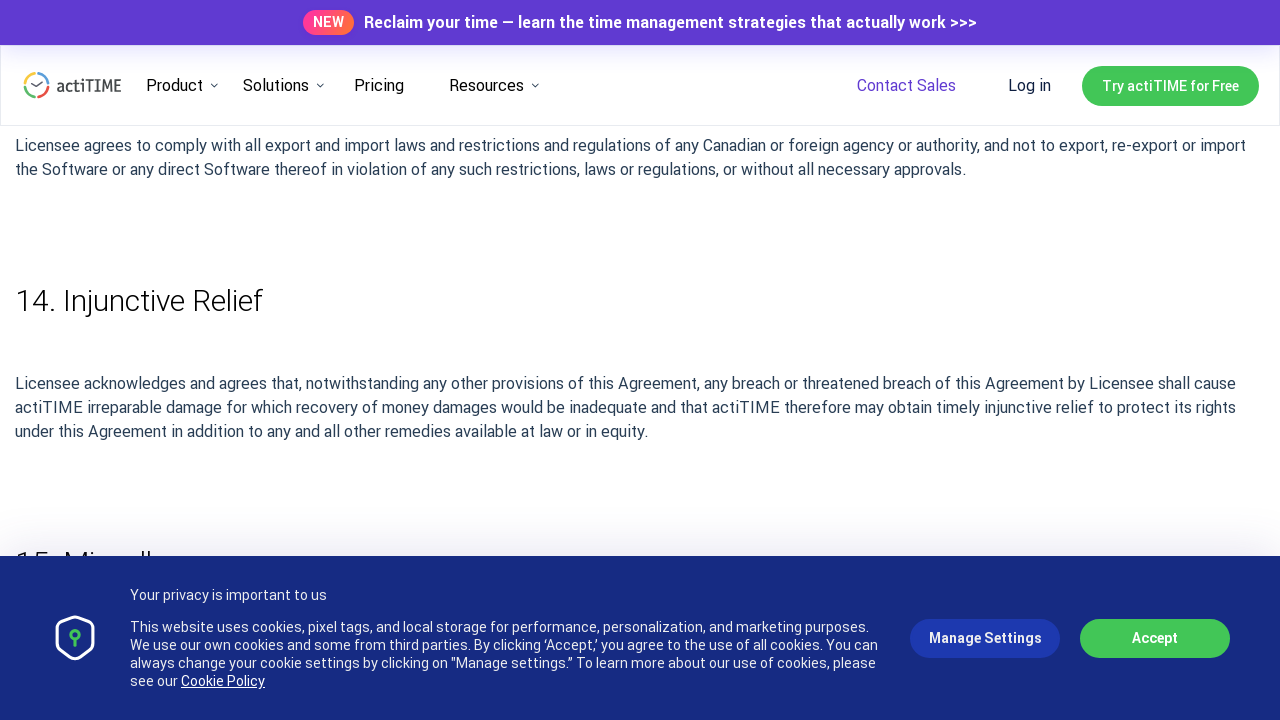

Scrolled down 500px (iteration 10/10)
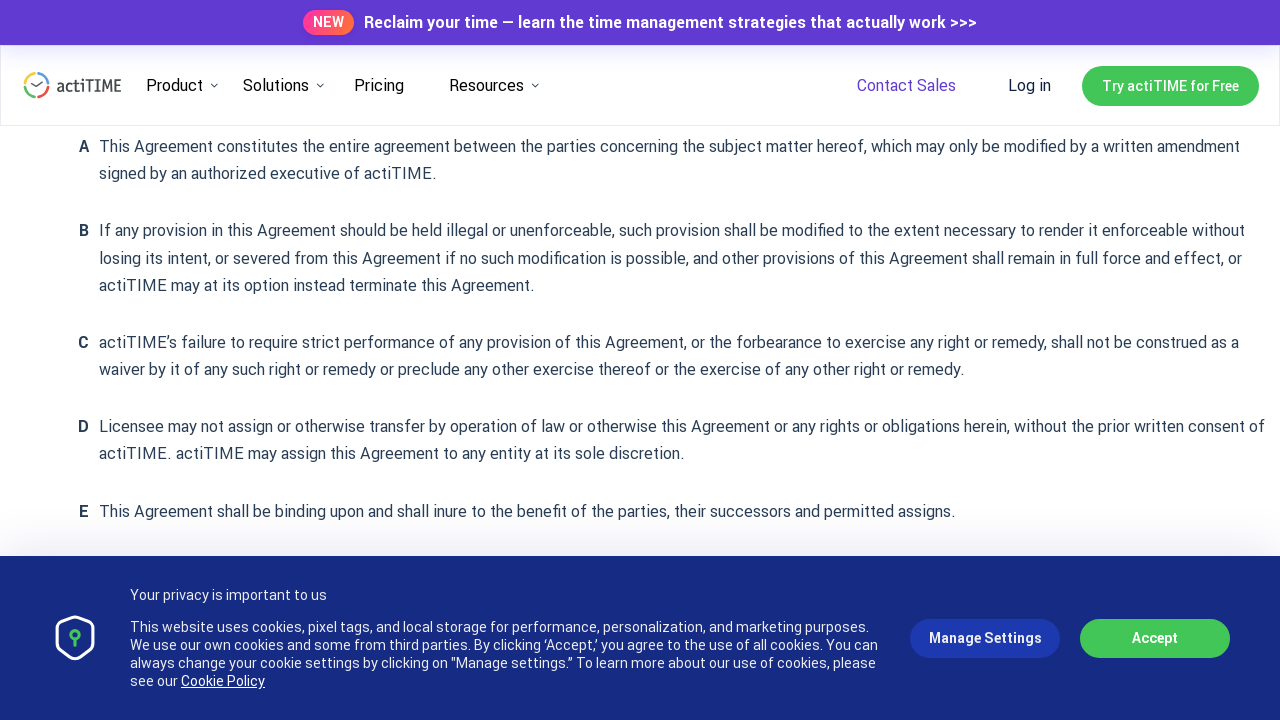

Waited 300ms after scroll down (iteration 10/10)
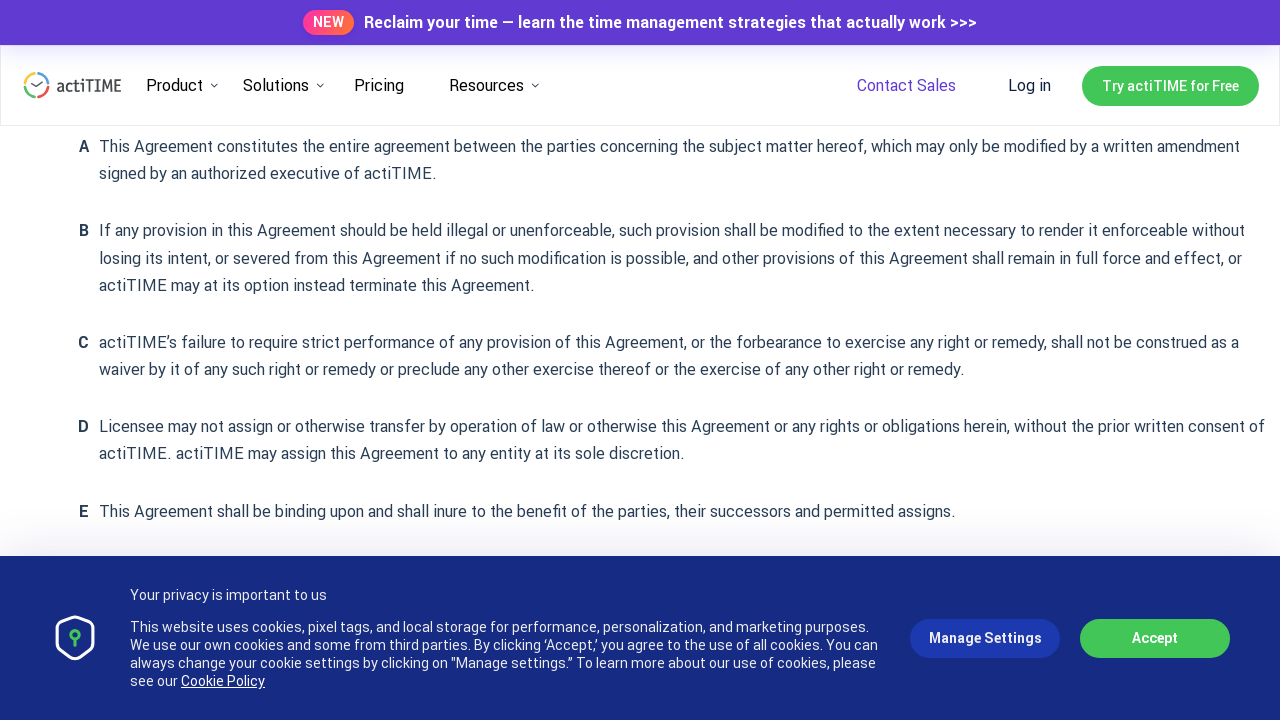

Scrolled up 500px (iteration 1/10)
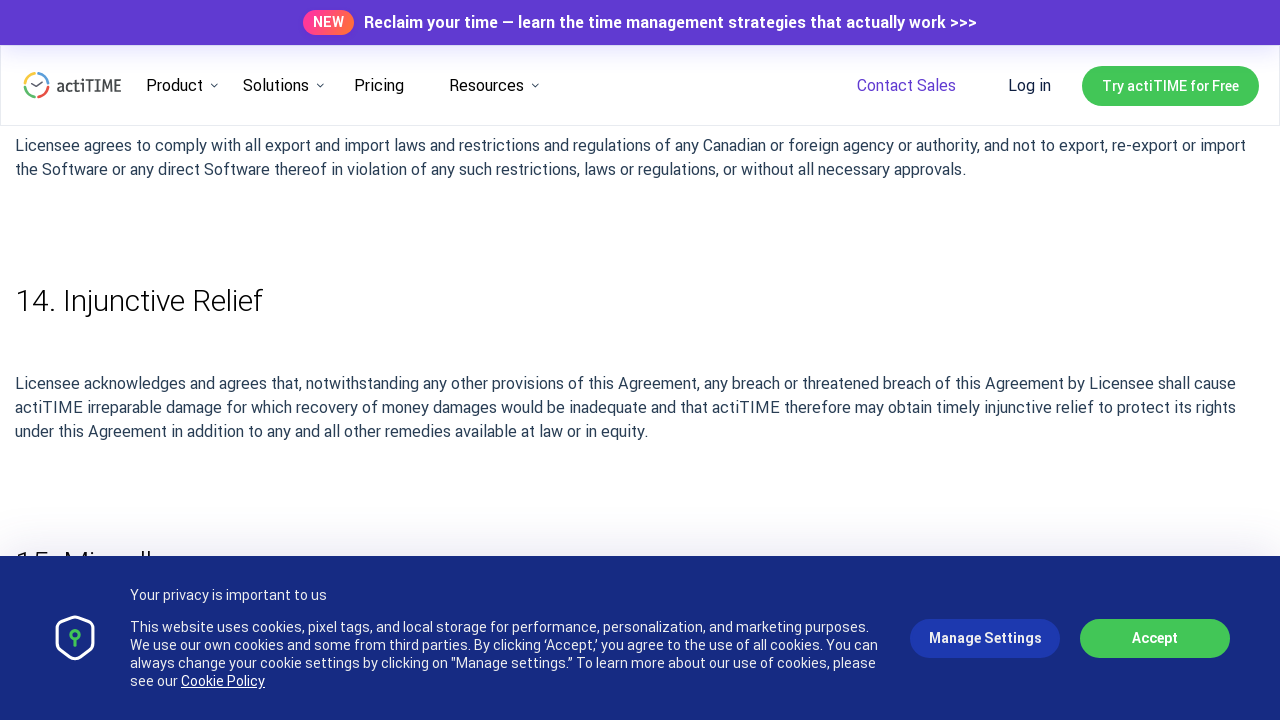

Waited 300ms after scroll up (iteration 1/10)
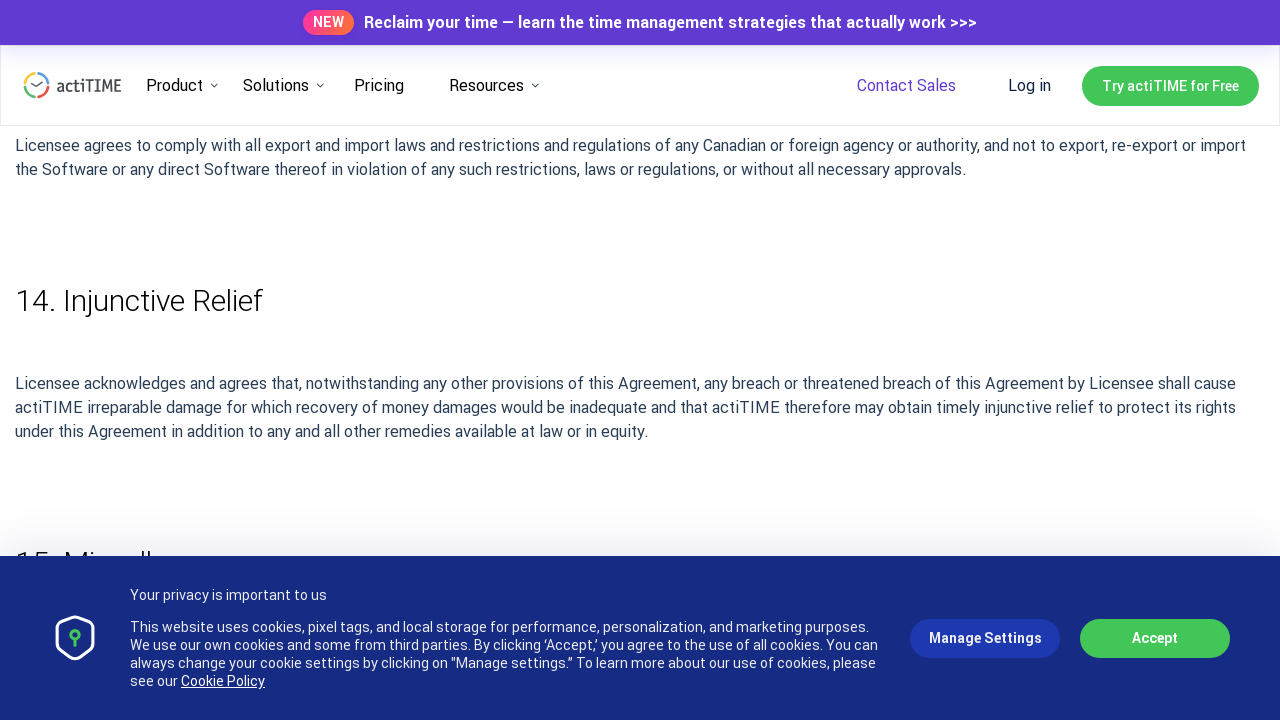

Scrolled up 500px (iteration 2/10)
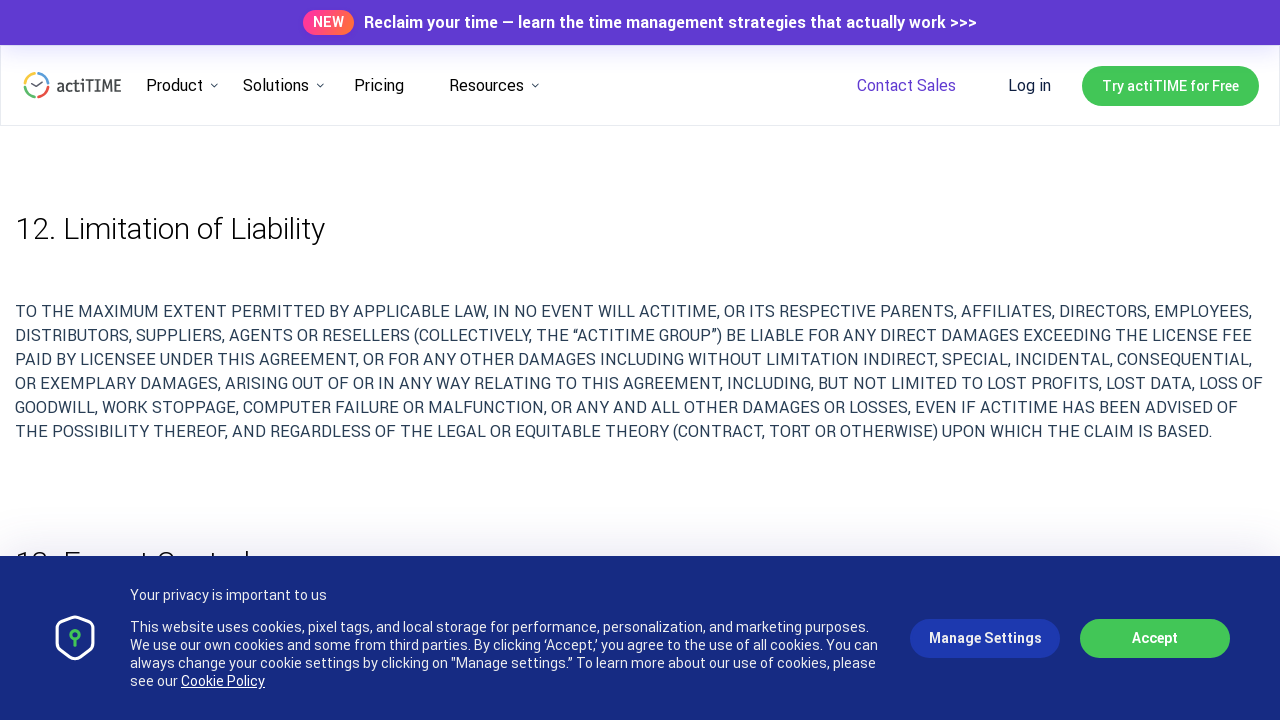

Waited 300ms after scroll up (iteration 2/10)
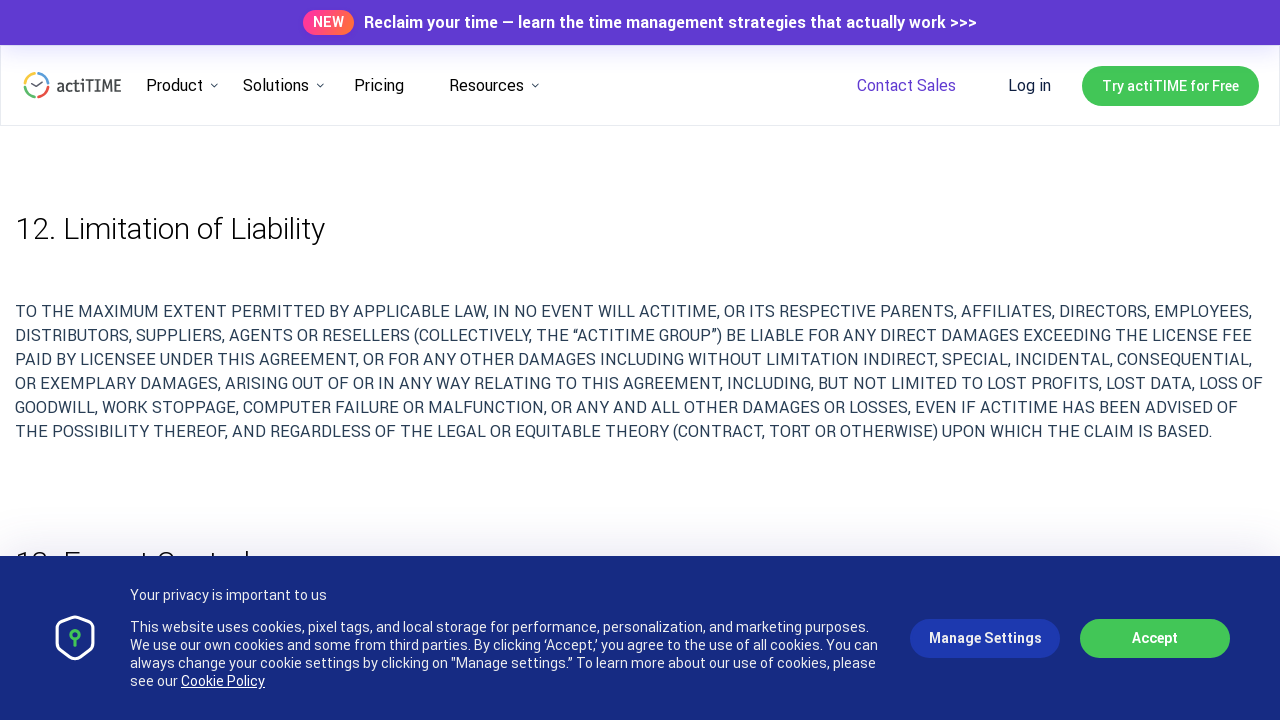

Scrolled up 500px (iteration 3/10)
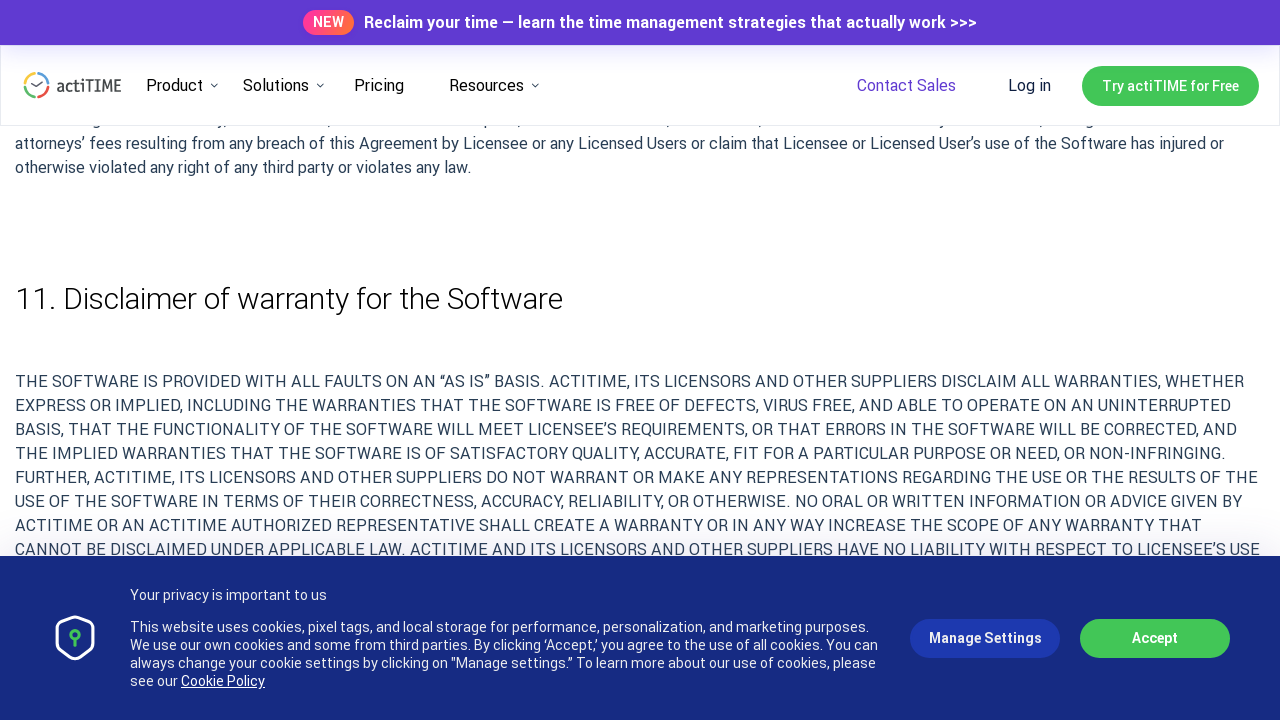

Waited 300ms after scroll up (iteration 3/10)
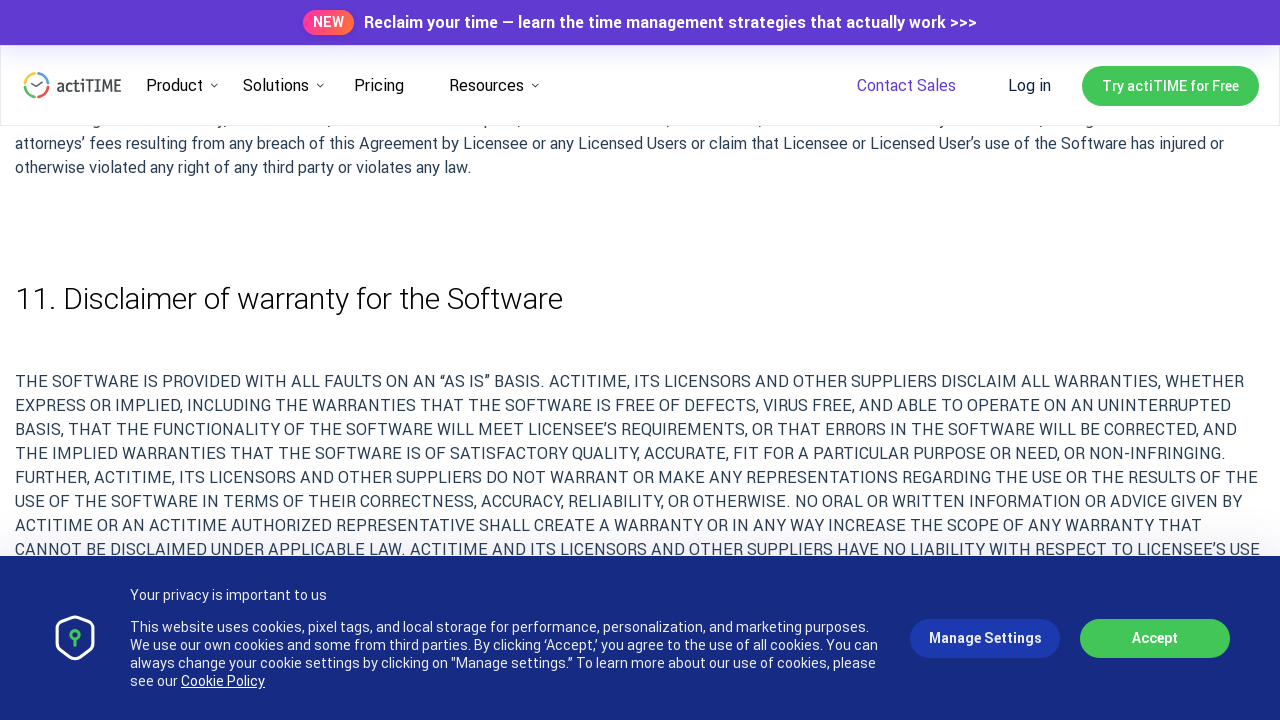

Scrolled up 500px (iteration 4/10)
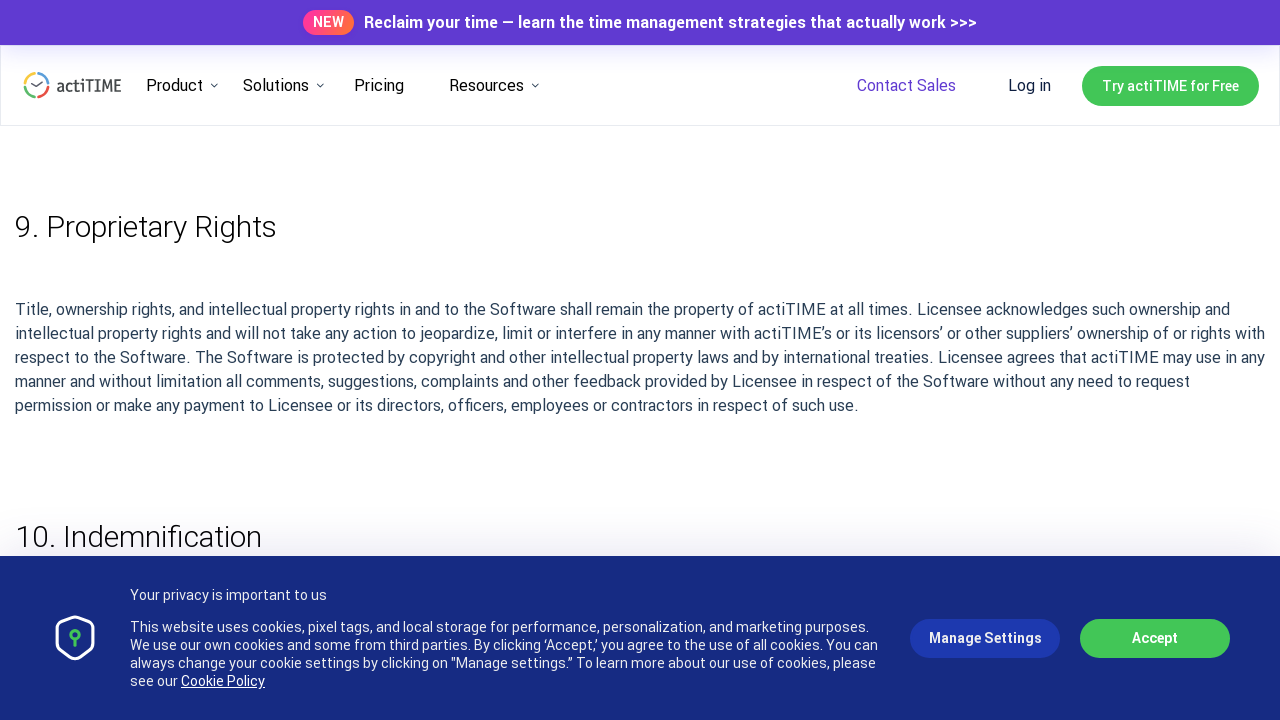

Waited 300ms after scroll up (iteration 4/10)
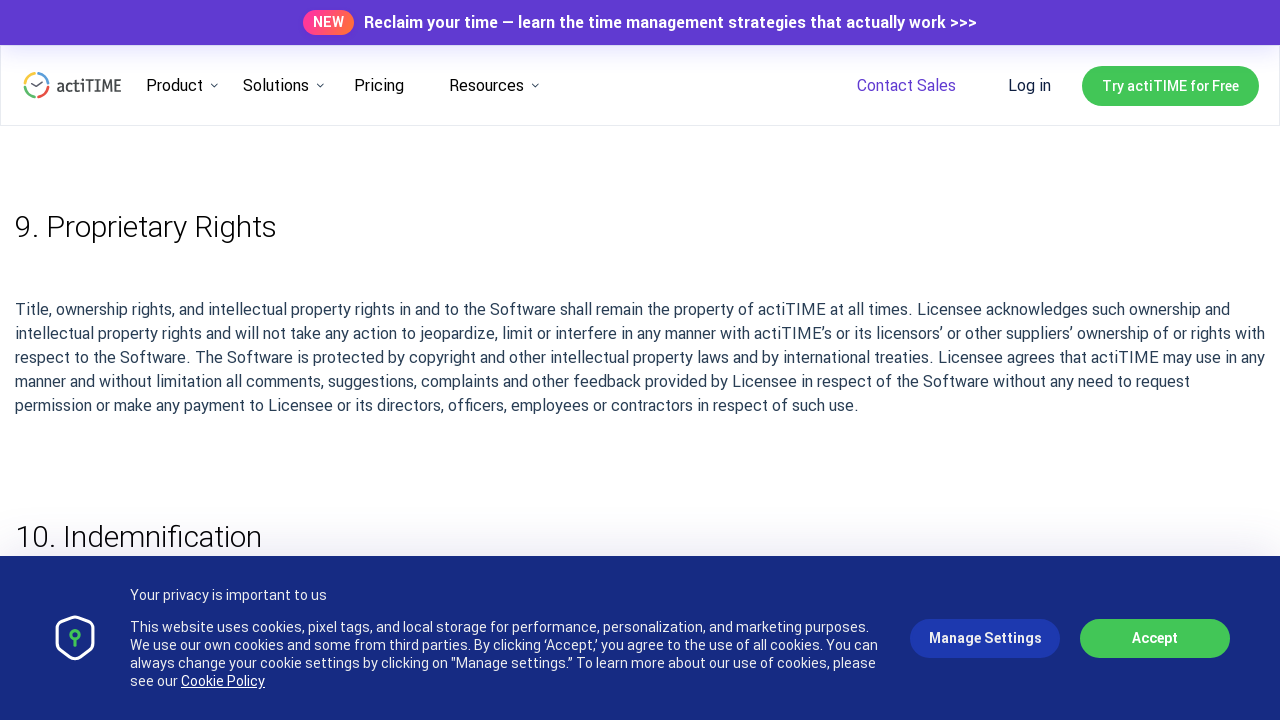

Scrolled up 500px (iteration 5/10)
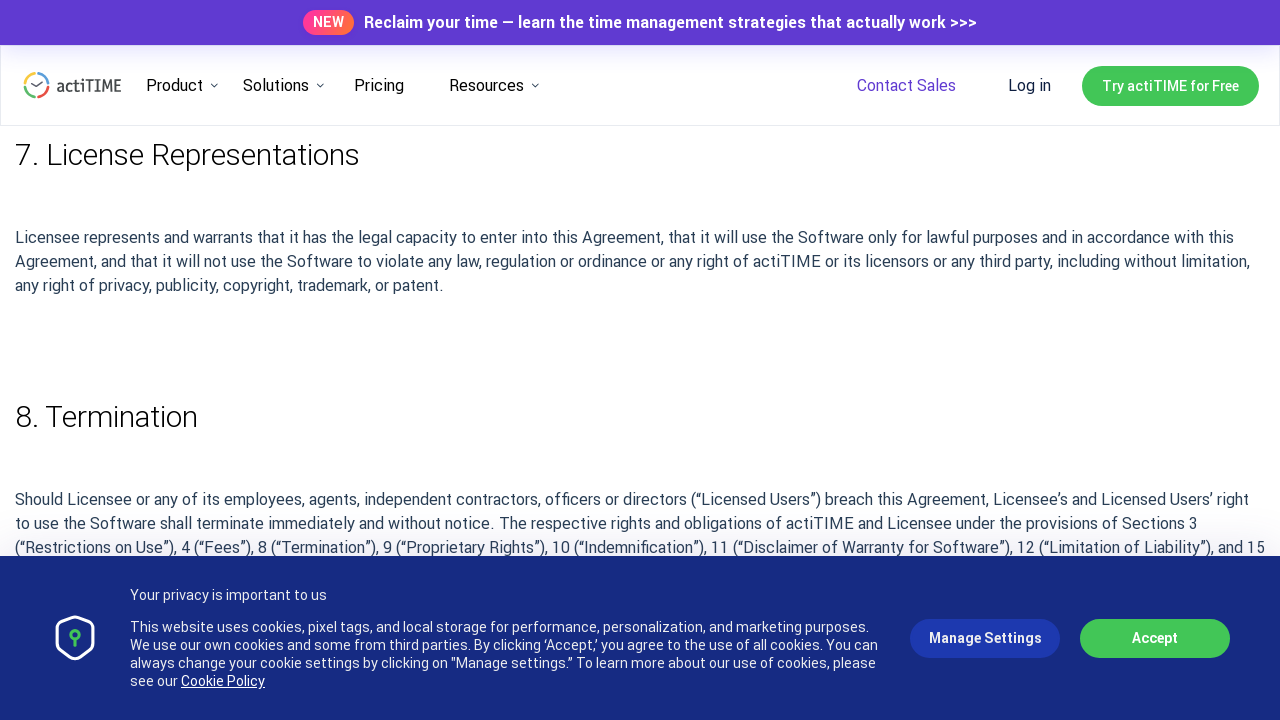

Waited 300ms after scroll up (iteration 5/10)
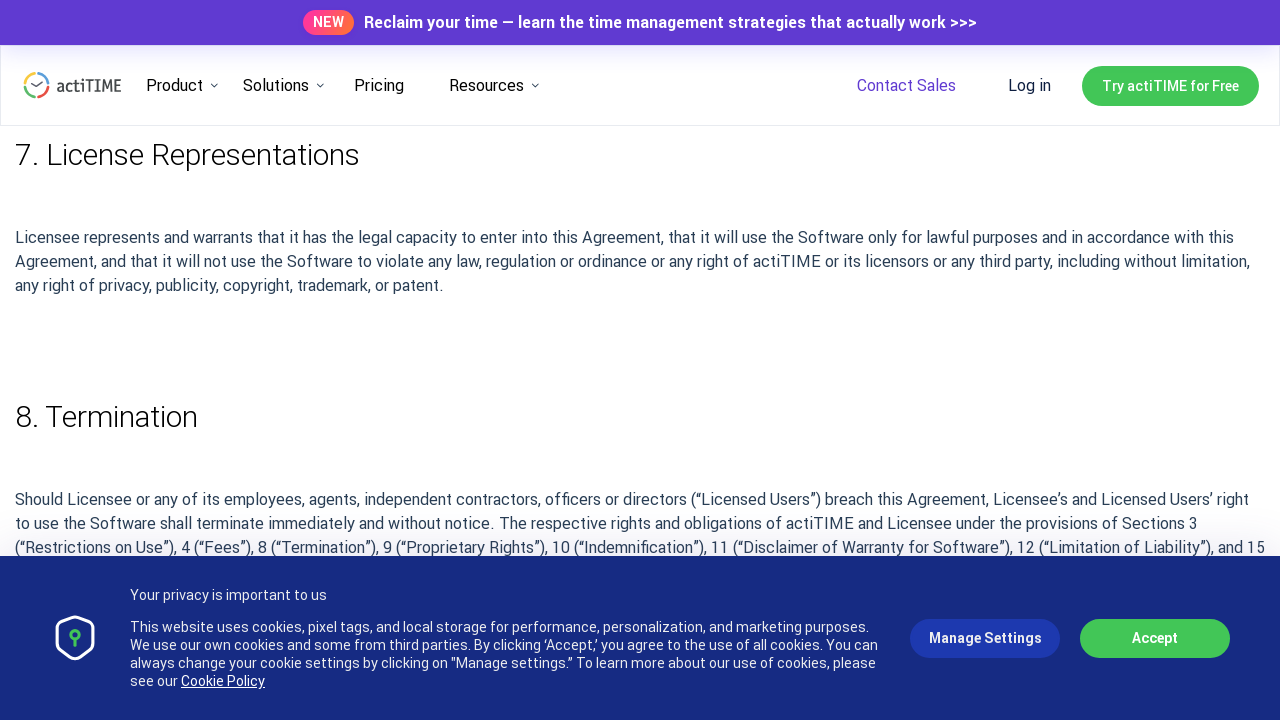

Scrolled up 500px (iteration 6/10)
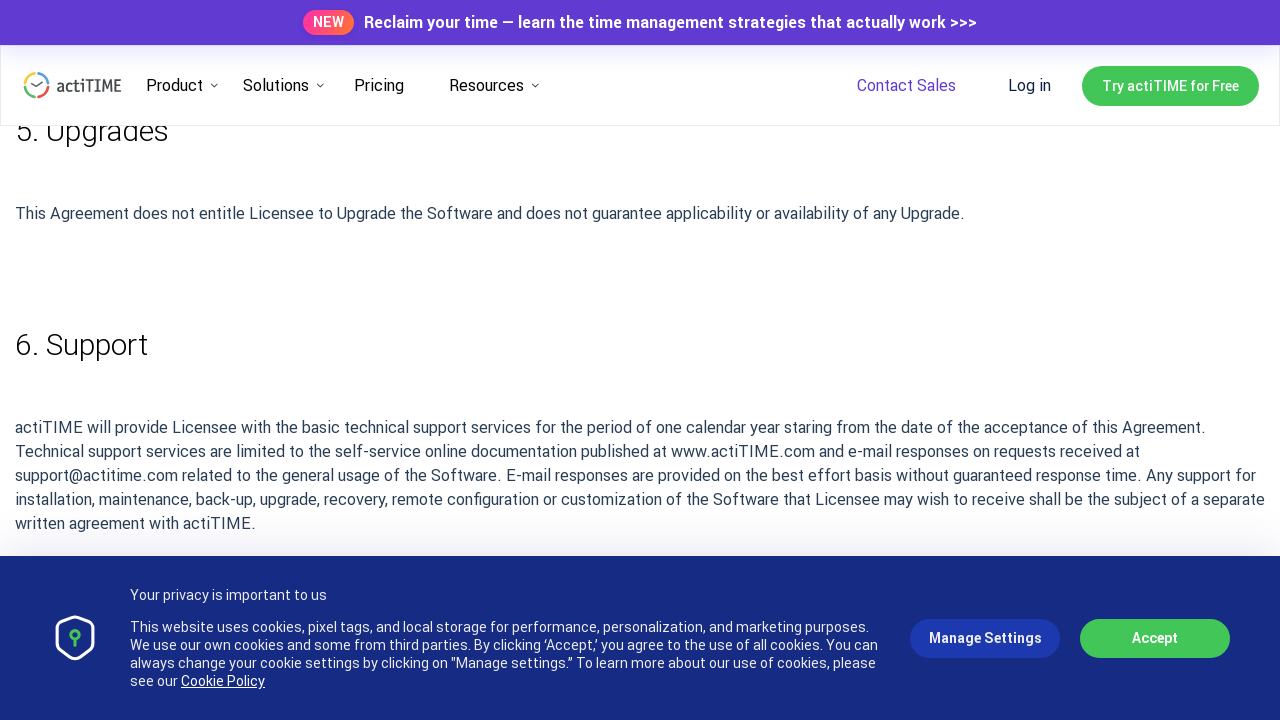

Waited 300ms after scroll up (iteration 6/10)
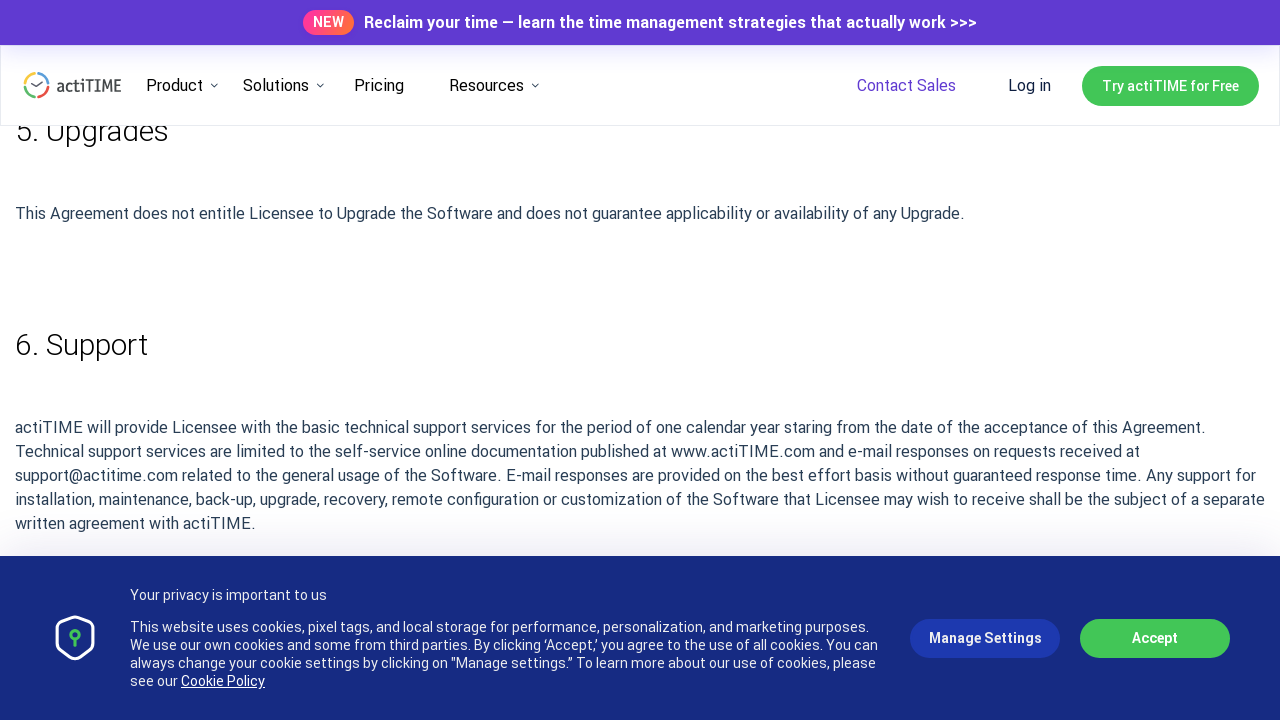

Scrolled up 500px (iteration 7/10)
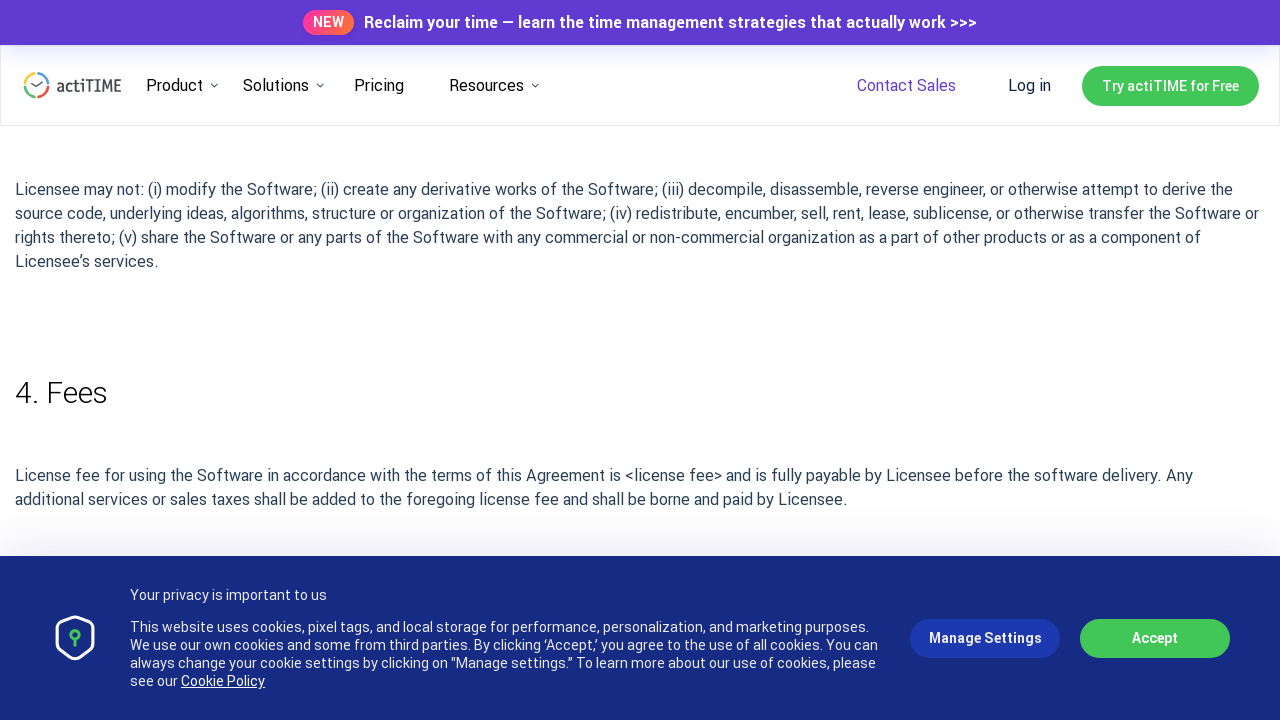

Waited 300ms after scroll up (iteration 7/10)
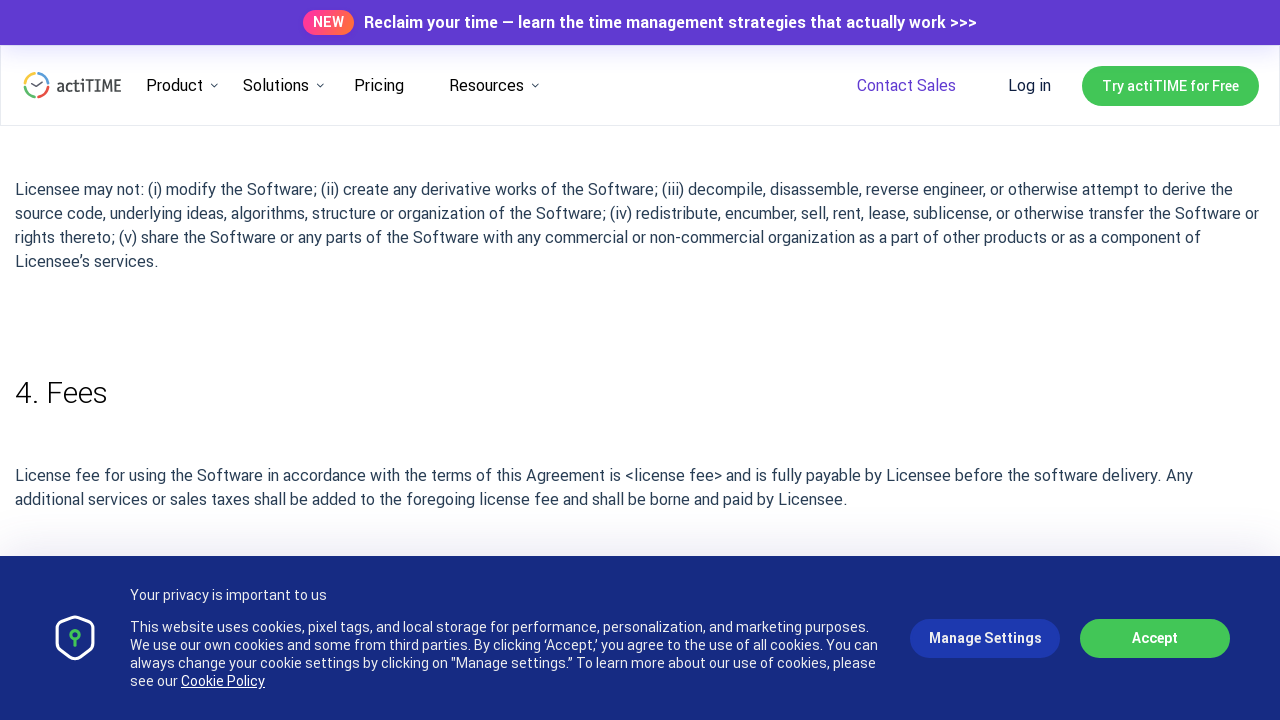

Scrolled up 500px (iteration 8/10)
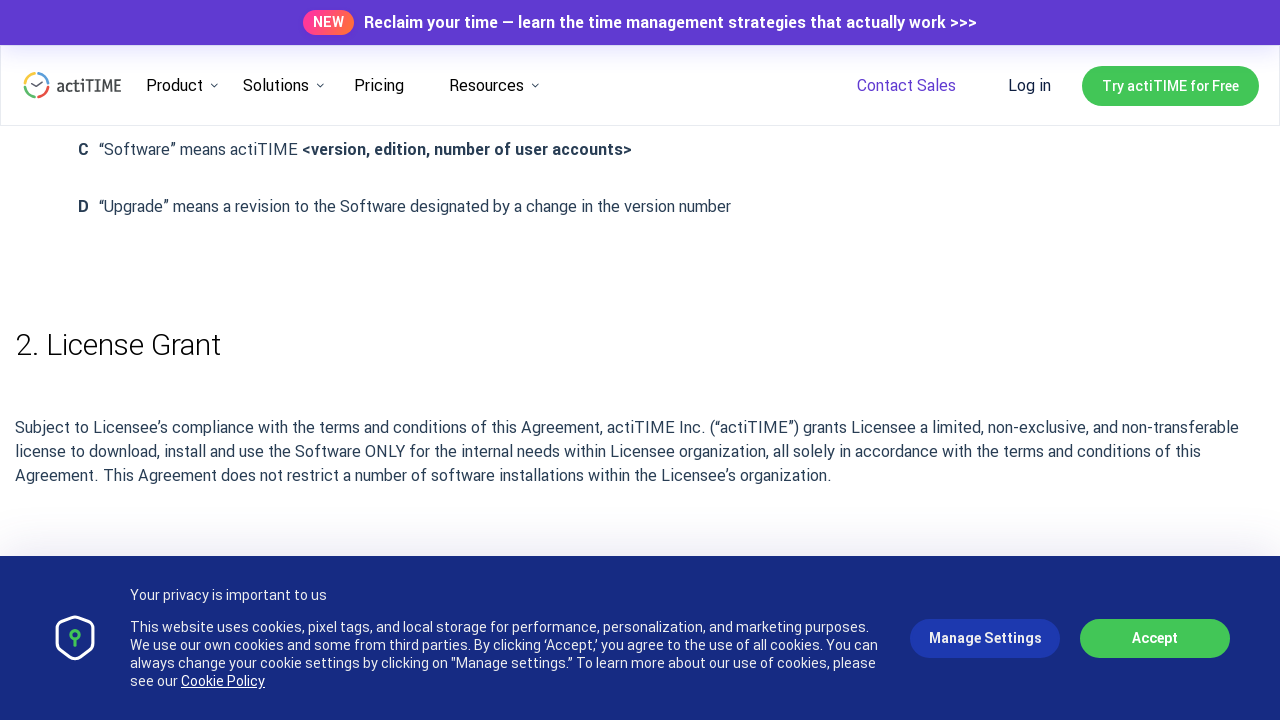

Waited 300ms after scroll up (iteration 8/10)
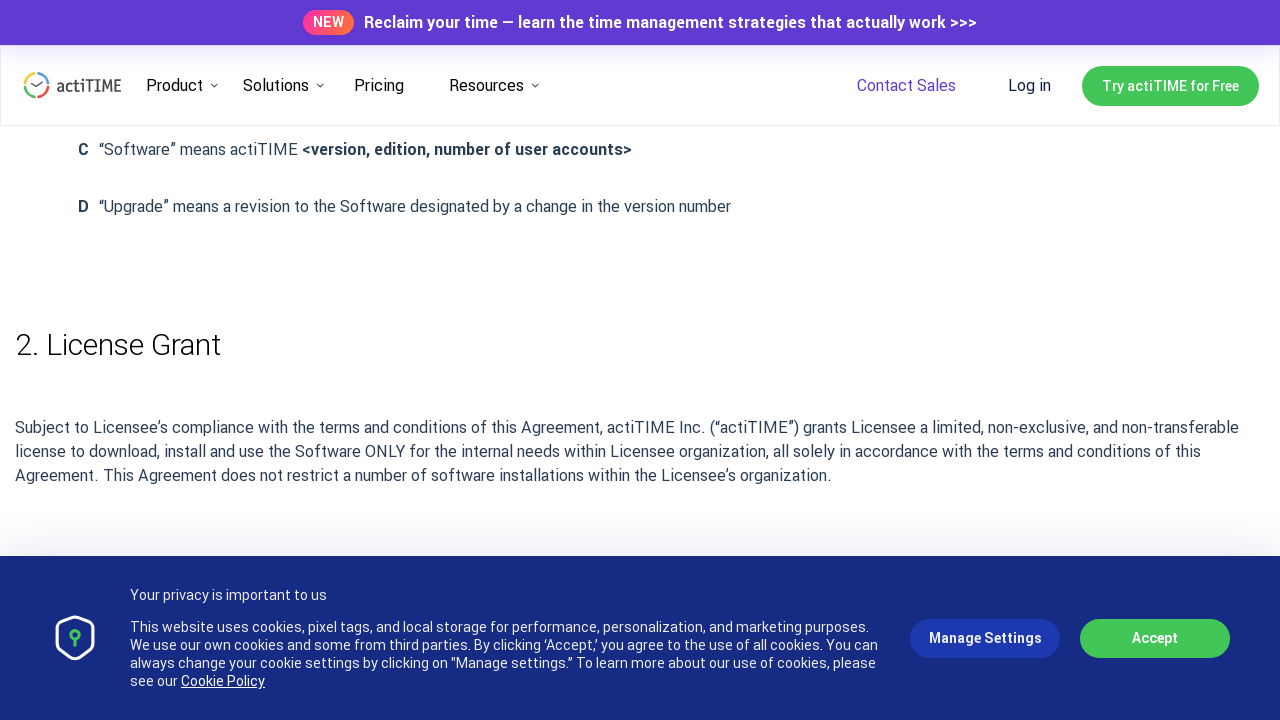

Scrolled up 500px (iteration 9/10)
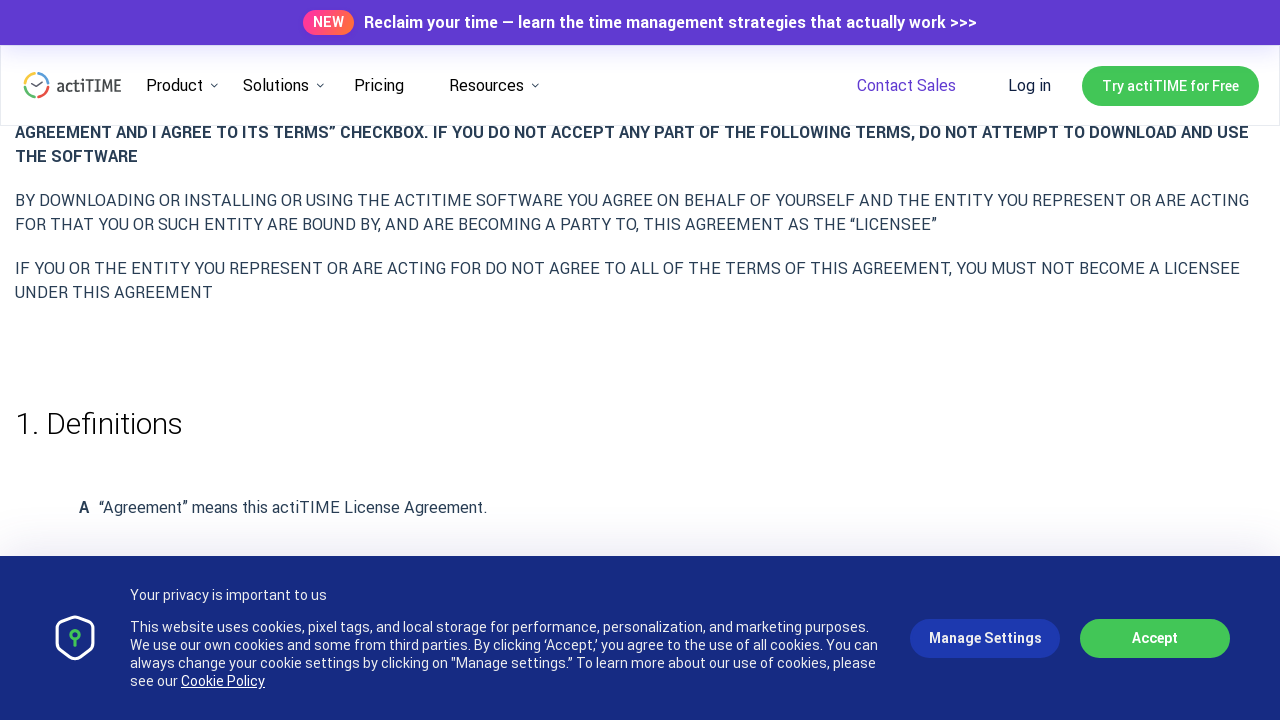

Waited 300ms after scroll up (iteration 9/10)
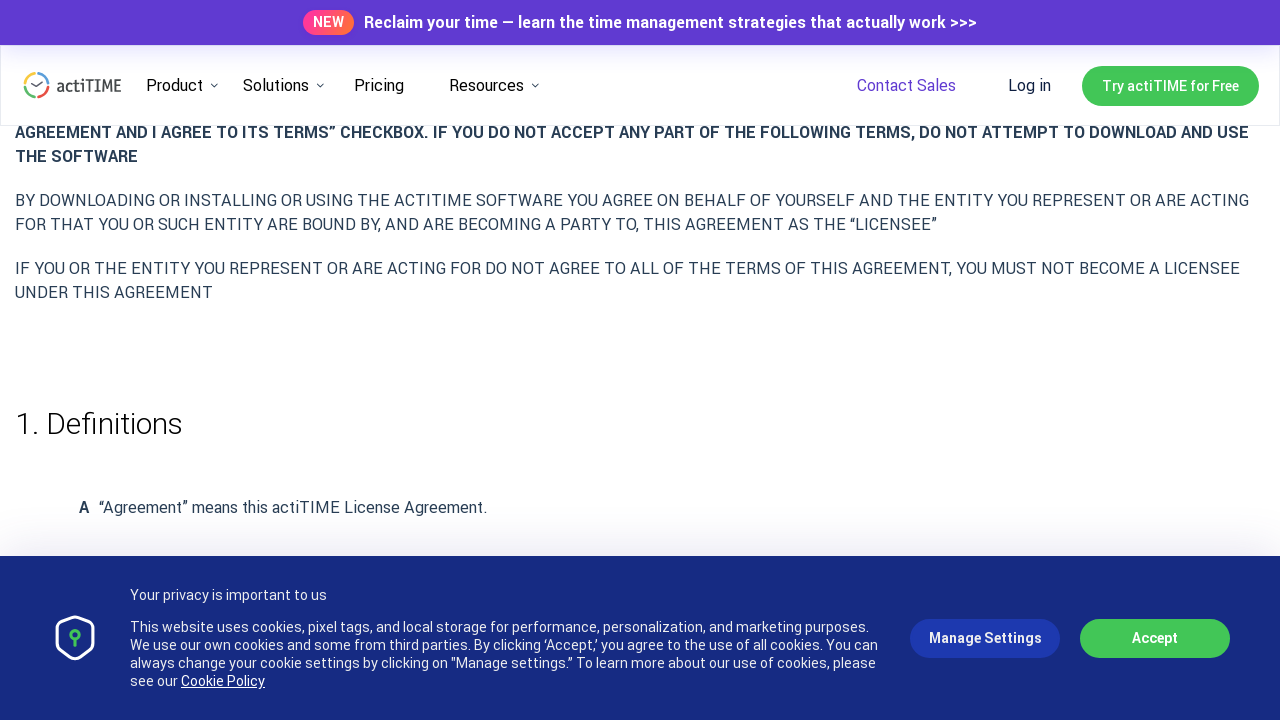

Scrolled up 500px (iteration 10/10)
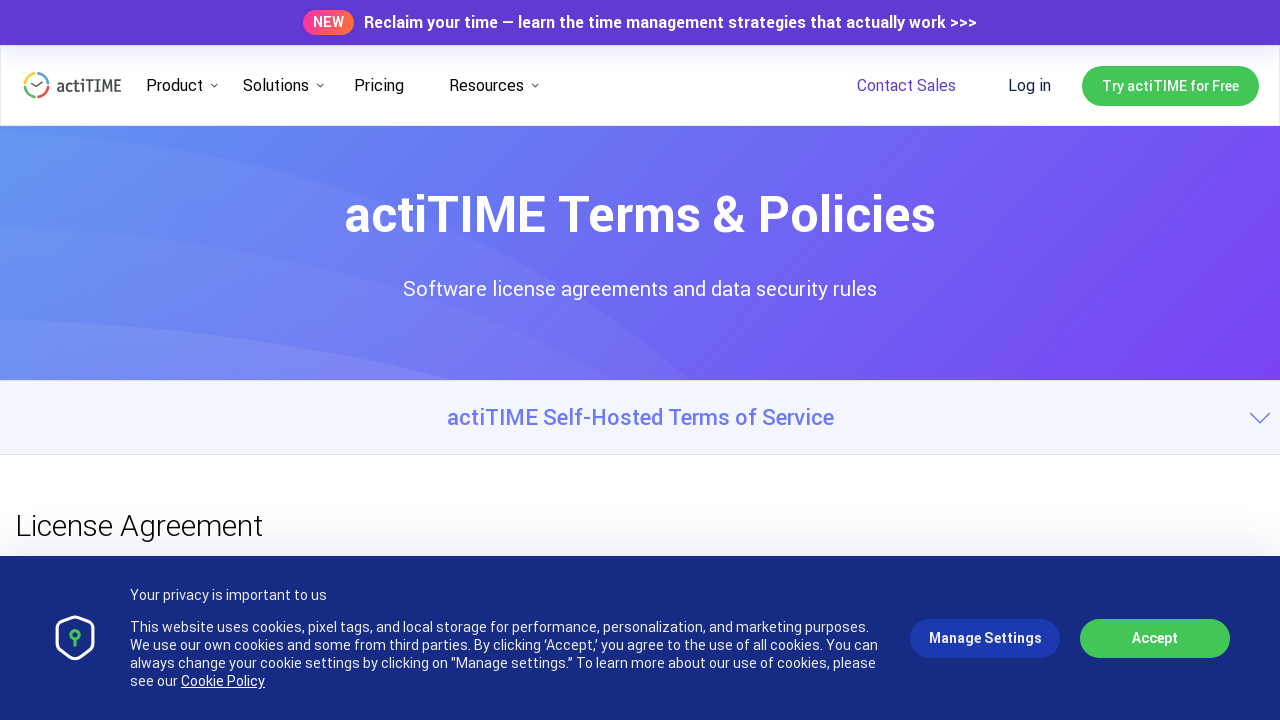

Waited 300ms after scroll up (iteration 10/10)
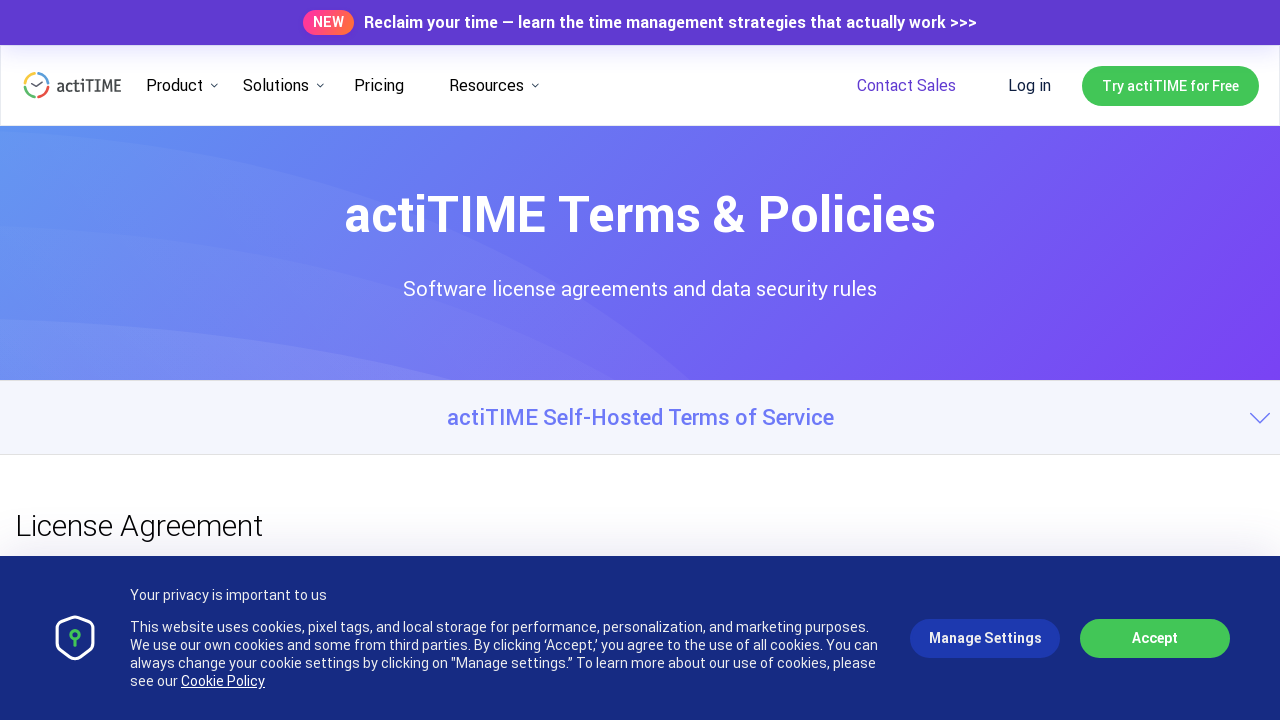

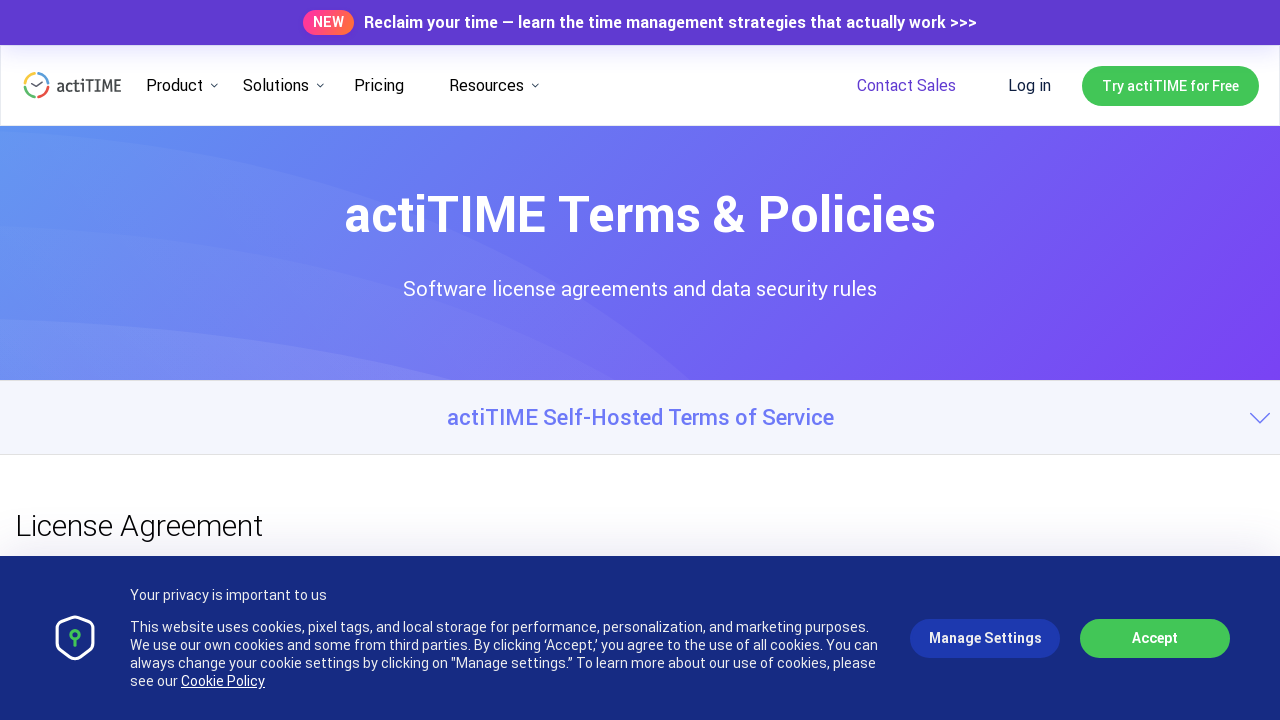